Verifies sidebar links on jQueryUI website by clicking through each link in the sidebar navigation to check they are functional and not broken.

Starting URL: https://jqueryui.com

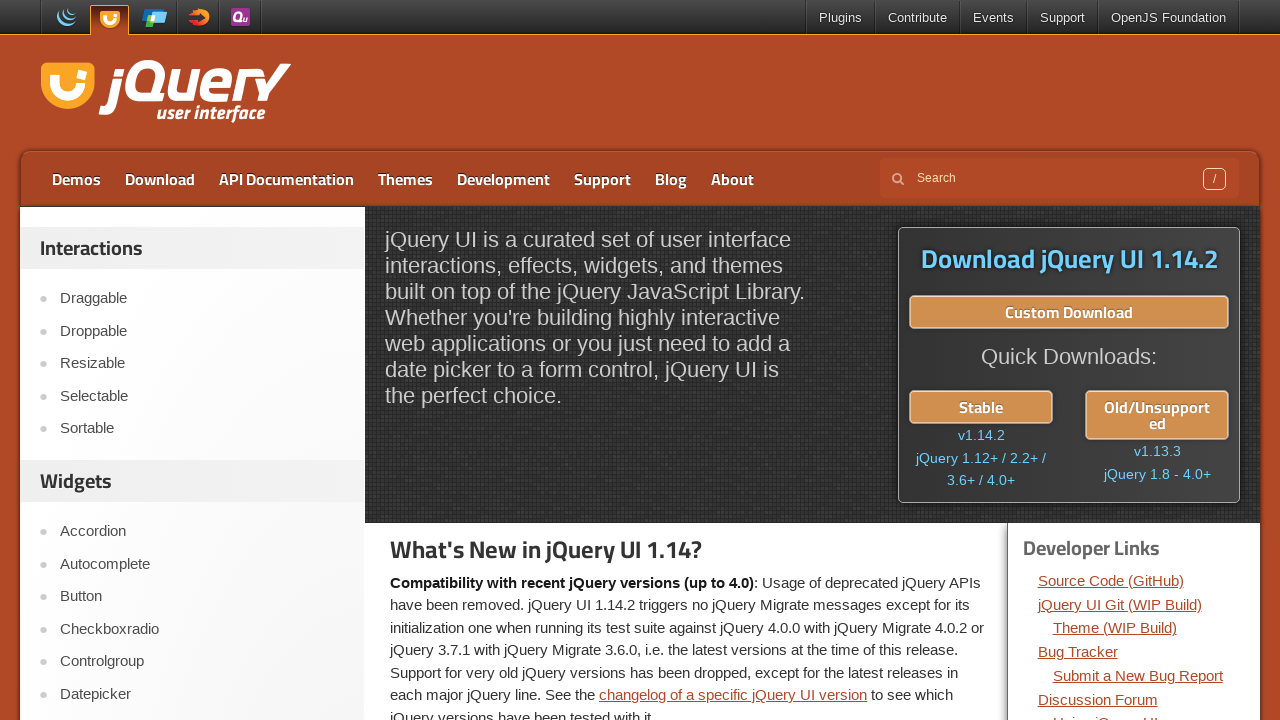

Navigated to jQueryUI website
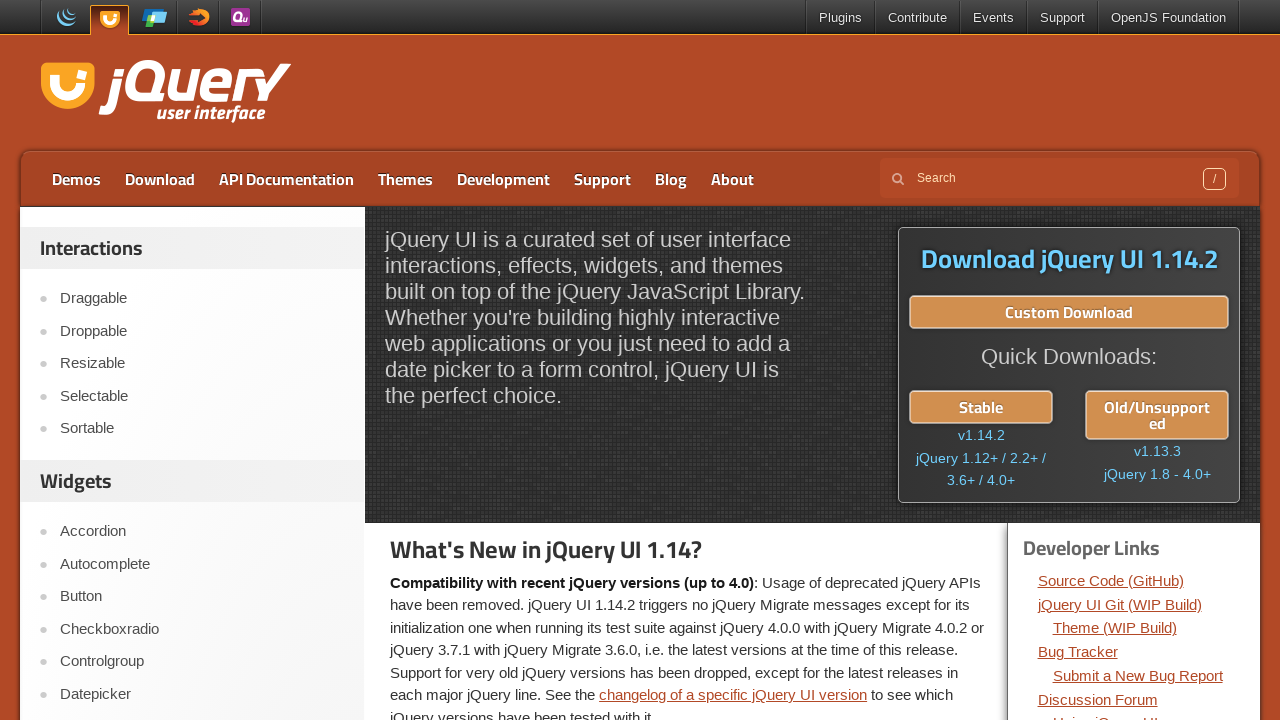

Sidebar links loaded and are present
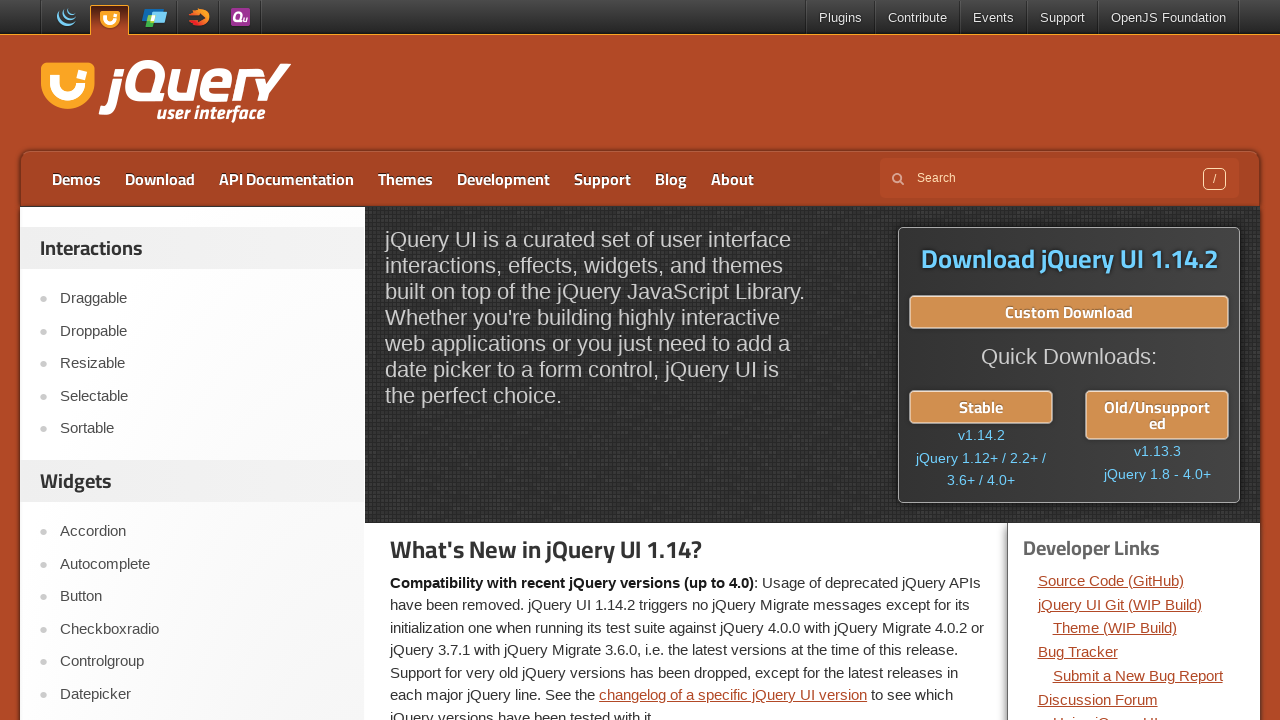

Found 14 sidebar links to verify
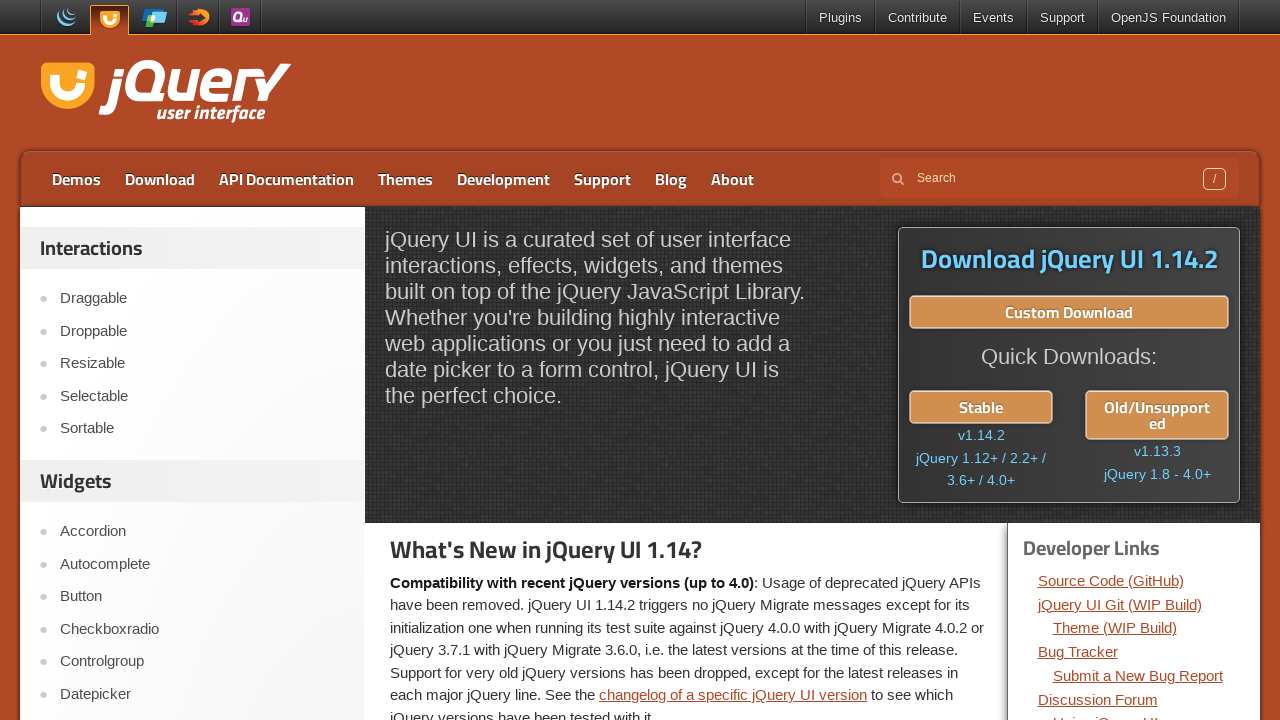

Scrolled to make sidebar link 1 visible
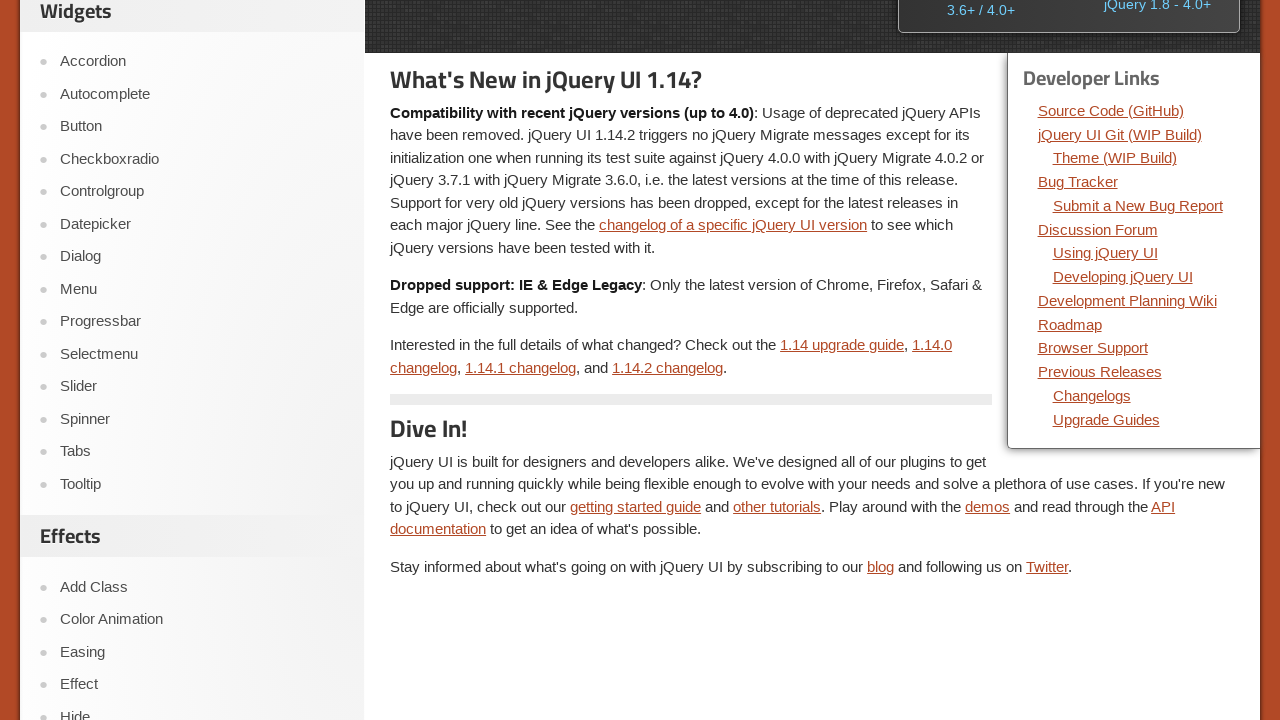

Re-fetched sidebar links (DOM may have changed after previous navigation)
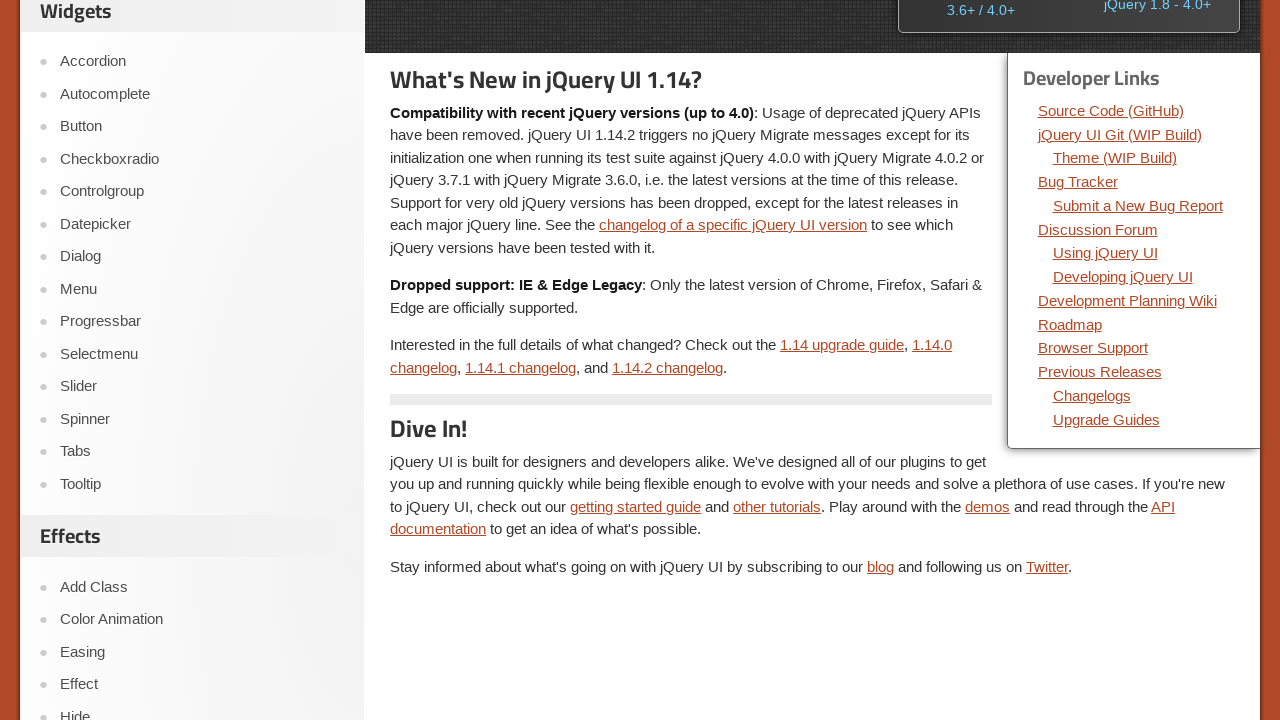

Clicked sidebar link 1 at (202, 62) on xpath=//div[@id='sidebar']/aside[2]//ul/li/a >> nth=0
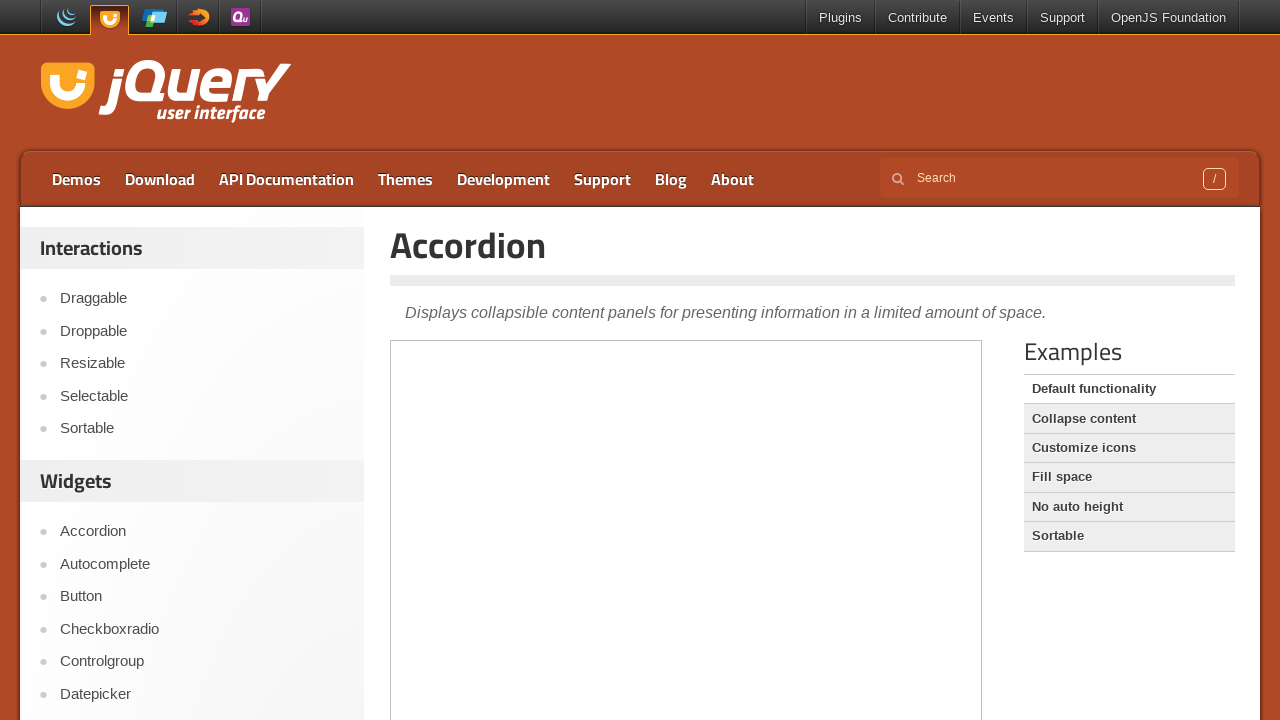

Page loaded after clicking sidebar link 1
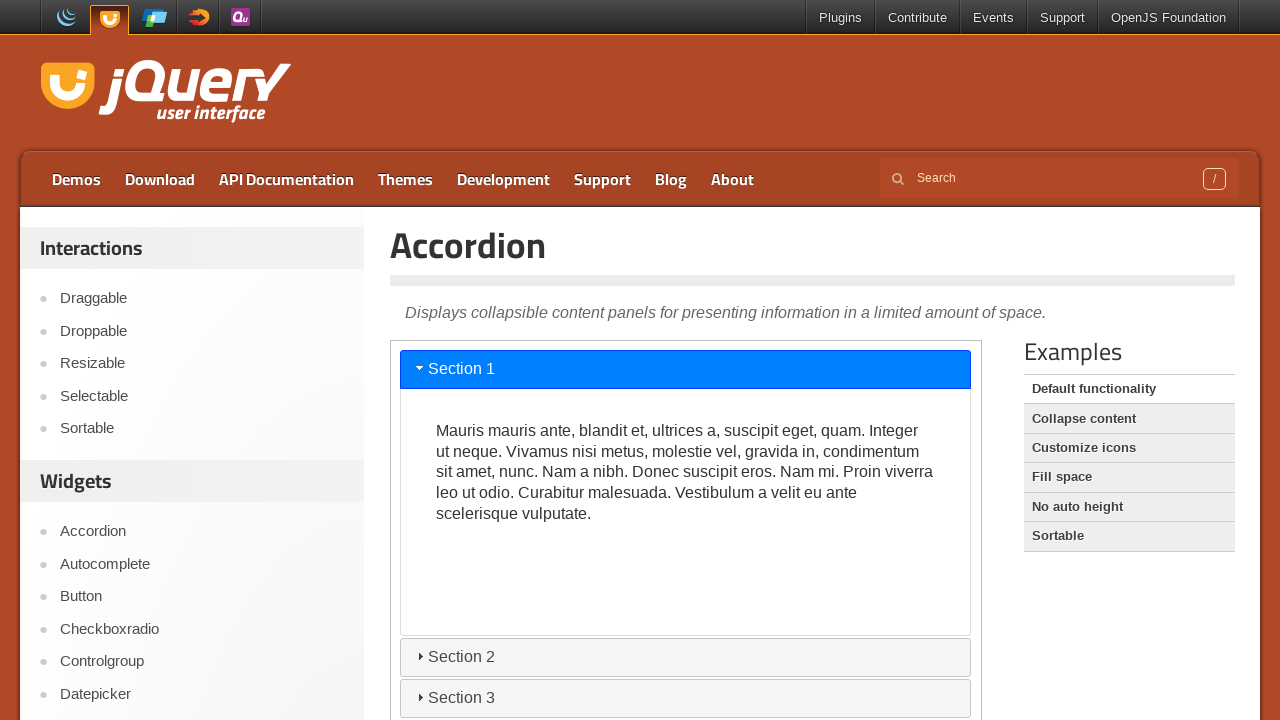

Scrolled to make sidebar link 2 visible
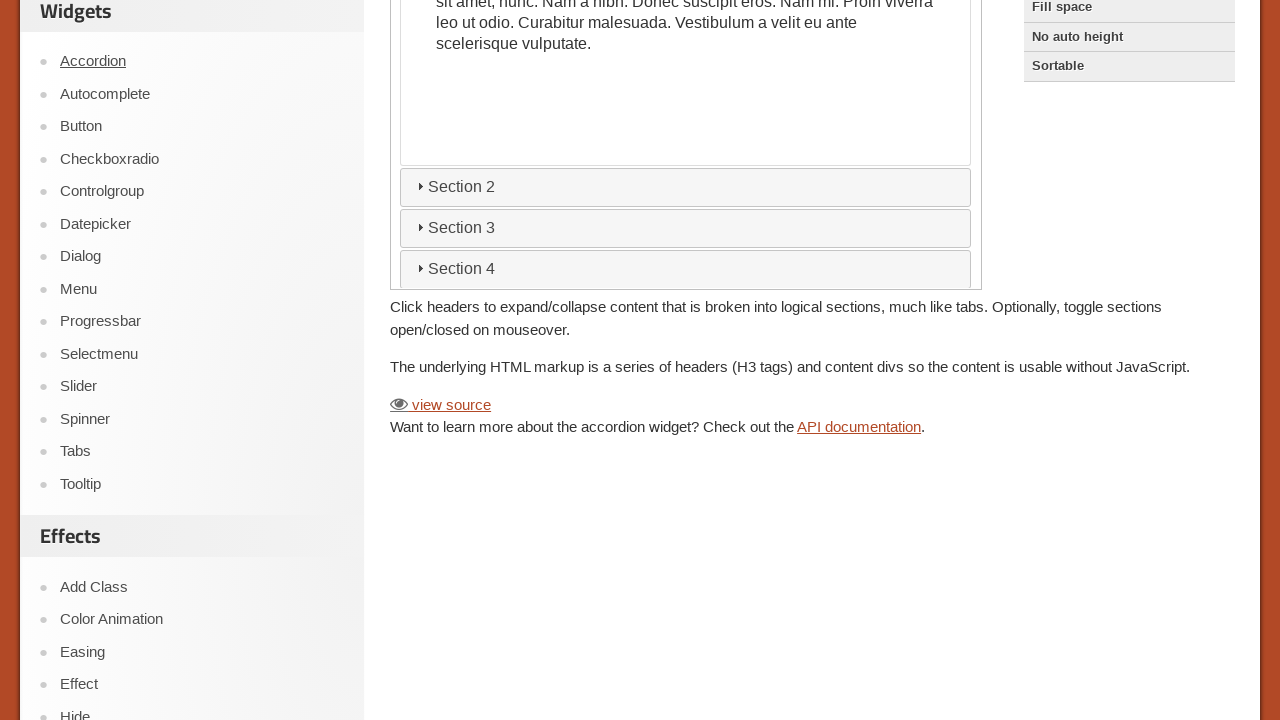

Re-fetched sidebar links (DOM may have changed after previous navigation)
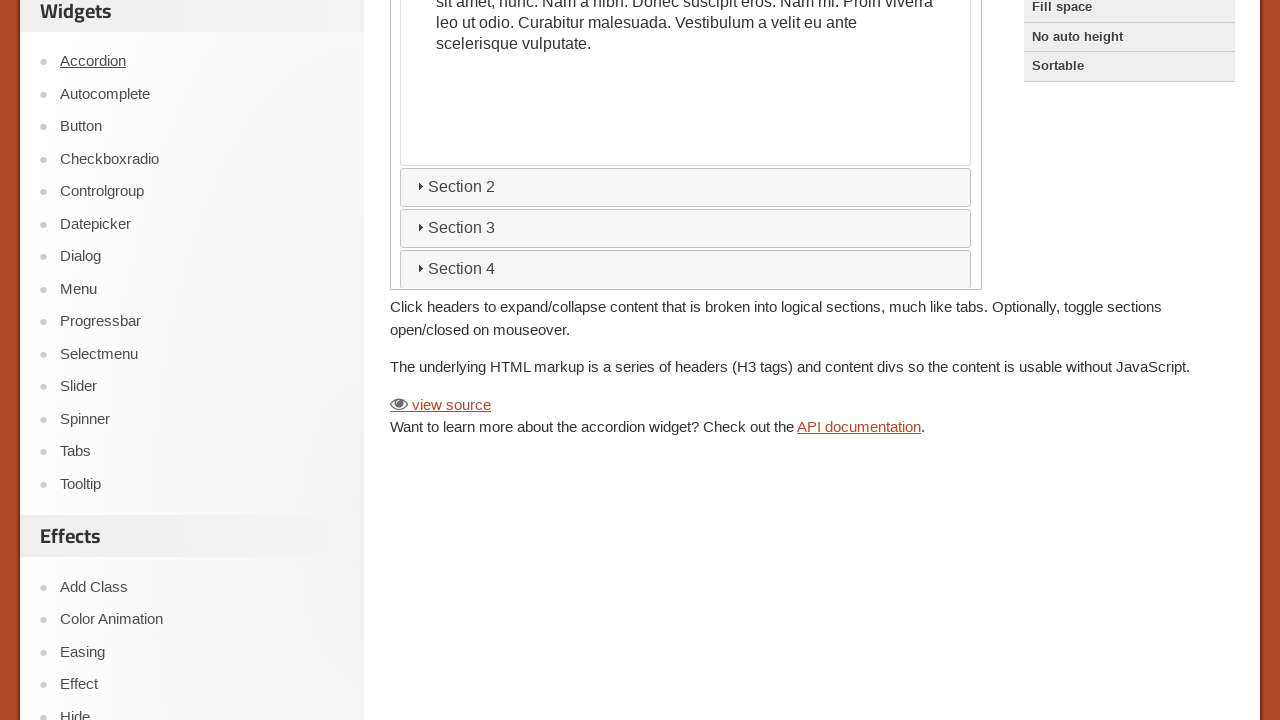

Clicked sidebar link 2 at (202, 94) on xpath=//div[@id='sidebar']/aside[2]//ul/li/a >> nth=1
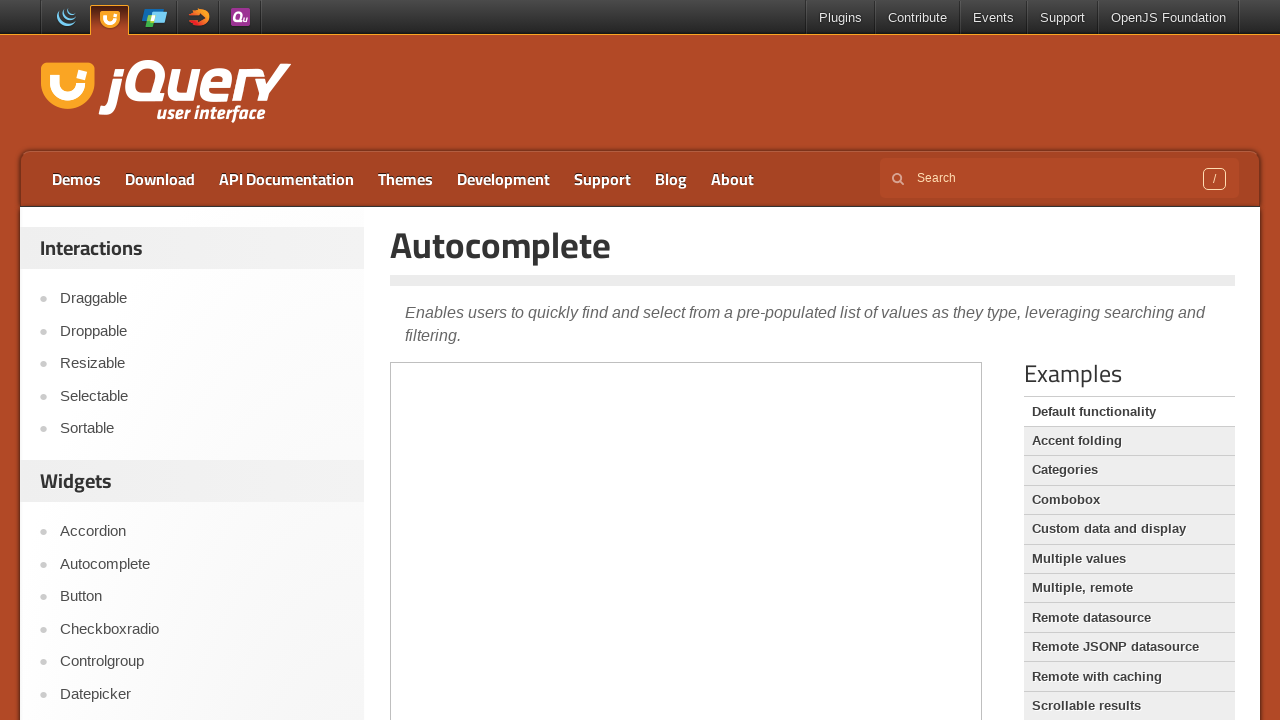

Page loaded after clicking sidebar link 2
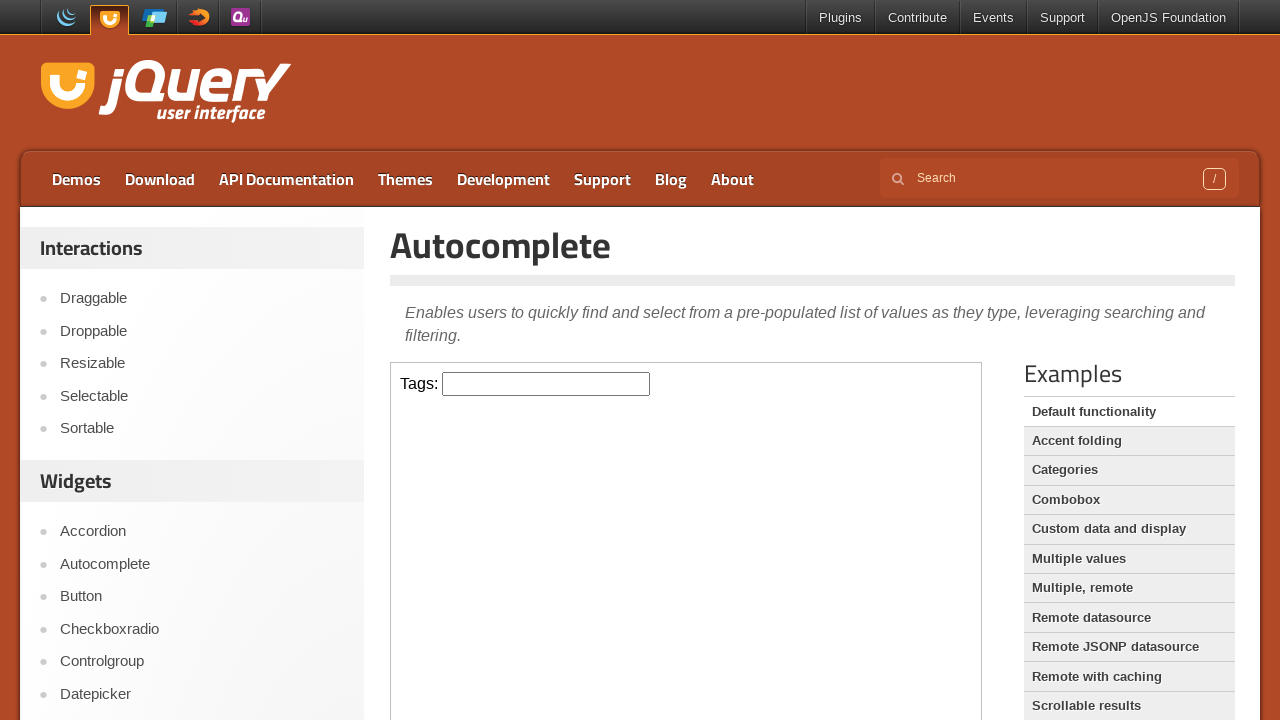

Scrolled to make sidebar link 3 visible
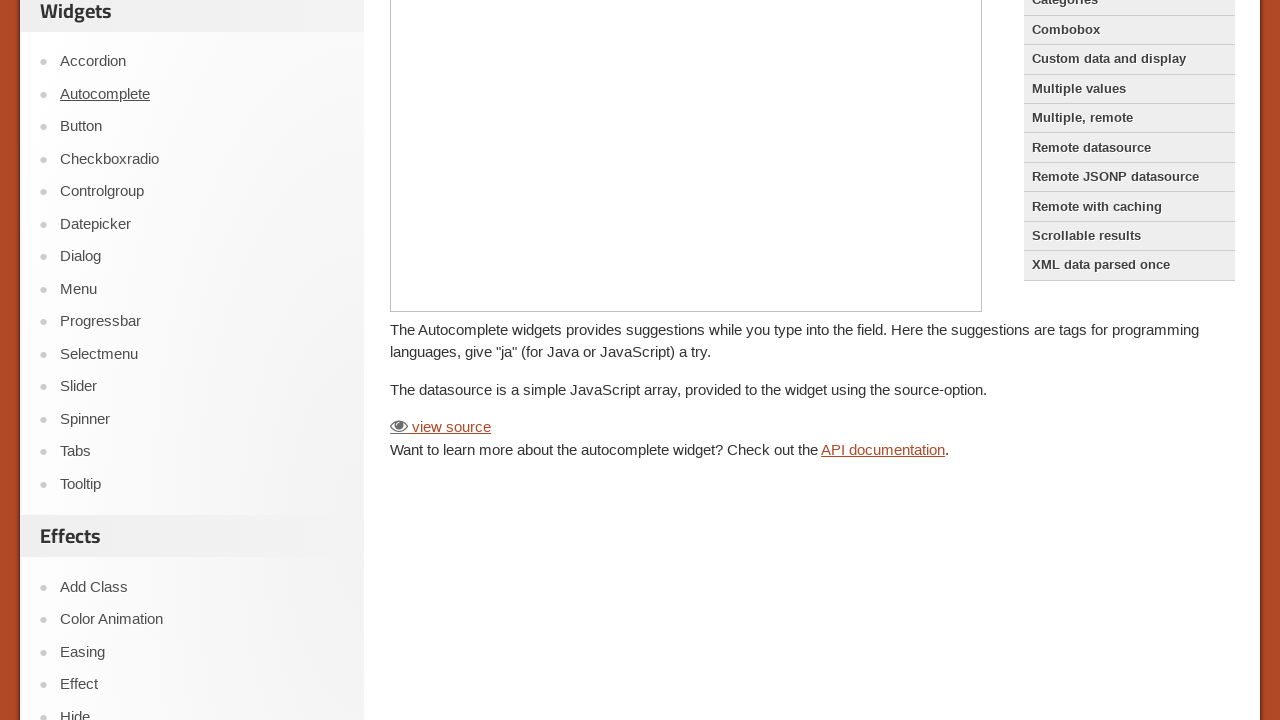

Re-fetched sidebar links (DOM may have changed after previous navigation)
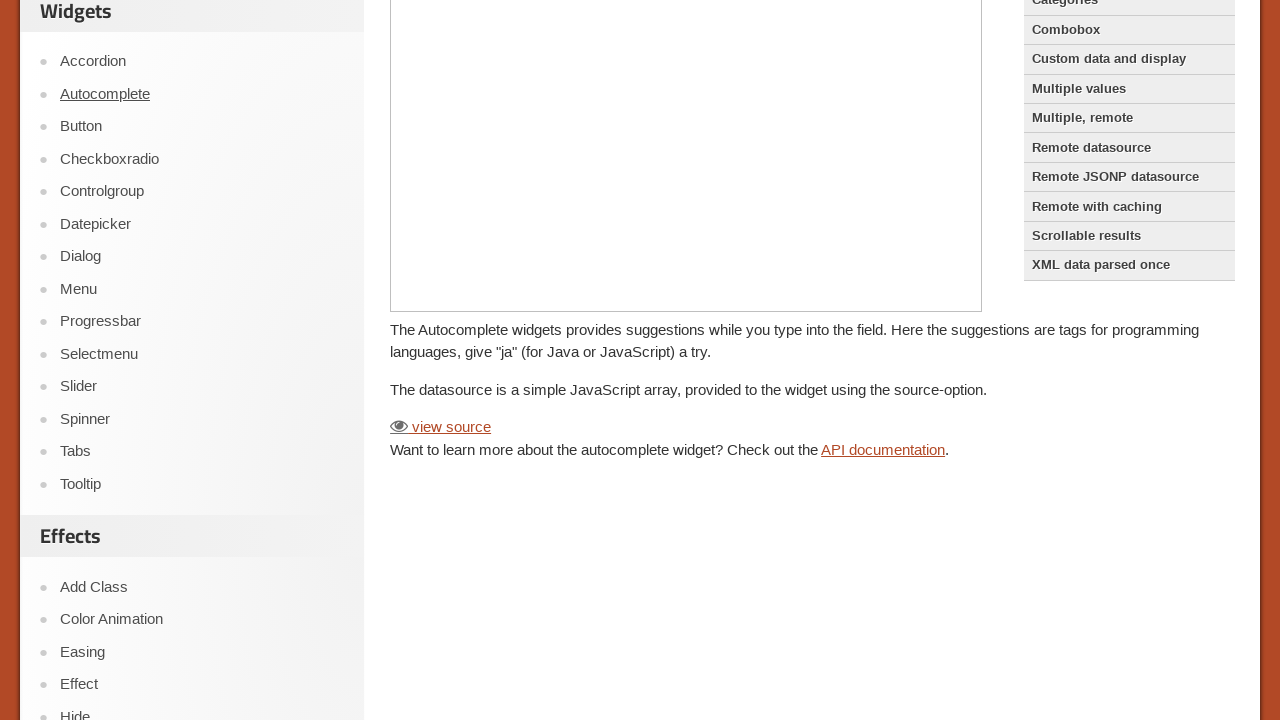

Clicked sidebar link 3 at (202, 127) on xpath=//div[@id='sidebar']/aside[2]//ul/li/a >> nth=2
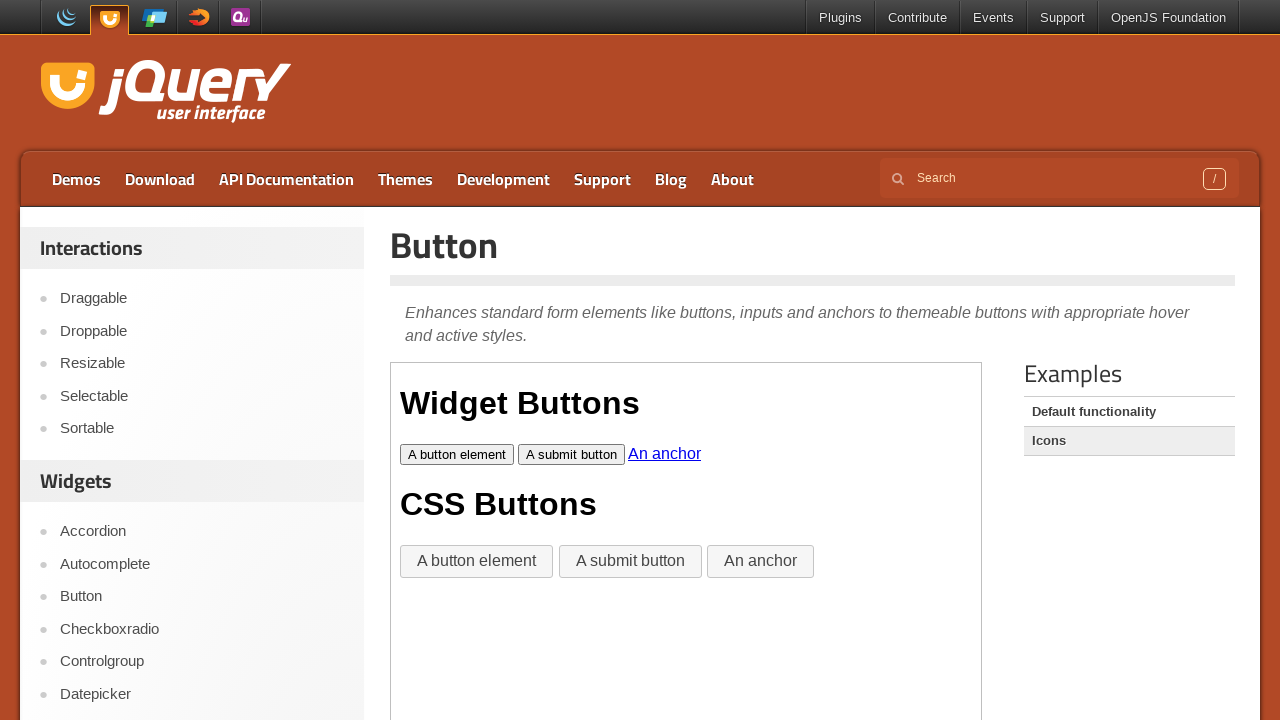

Page loaded after clicking sidebar link 3
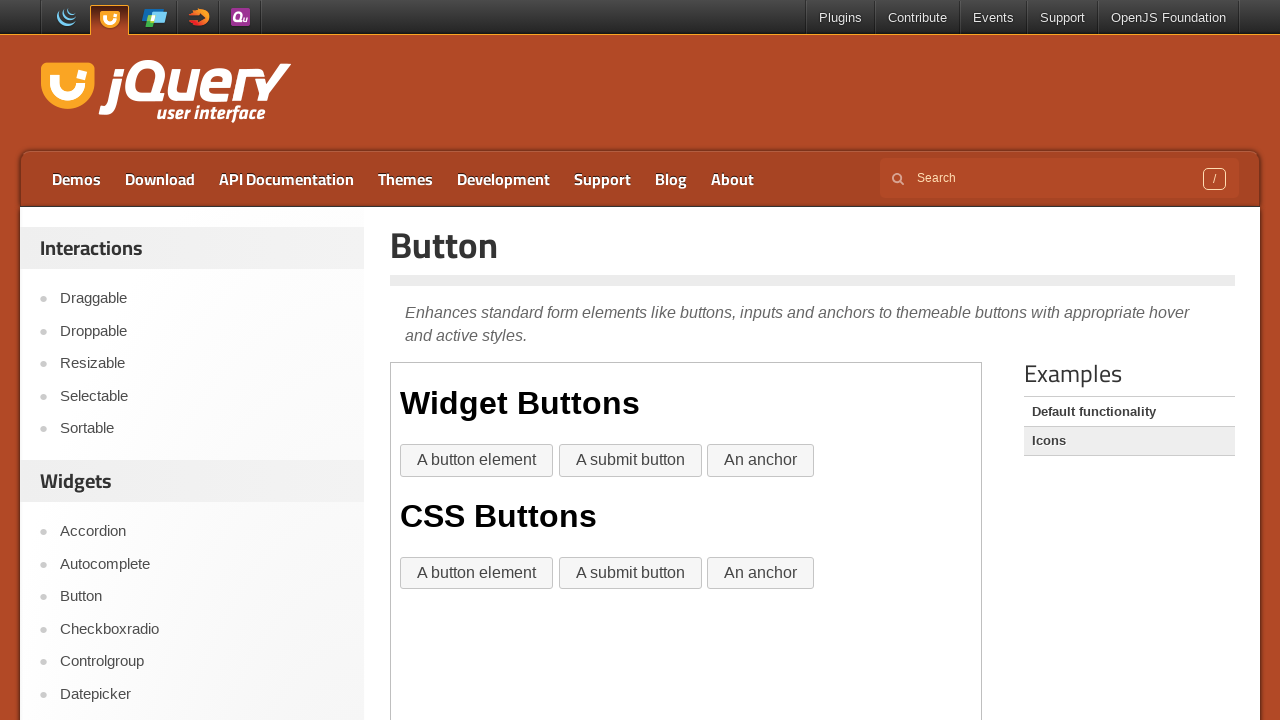

Scrolled to make sidebar link 4 visible
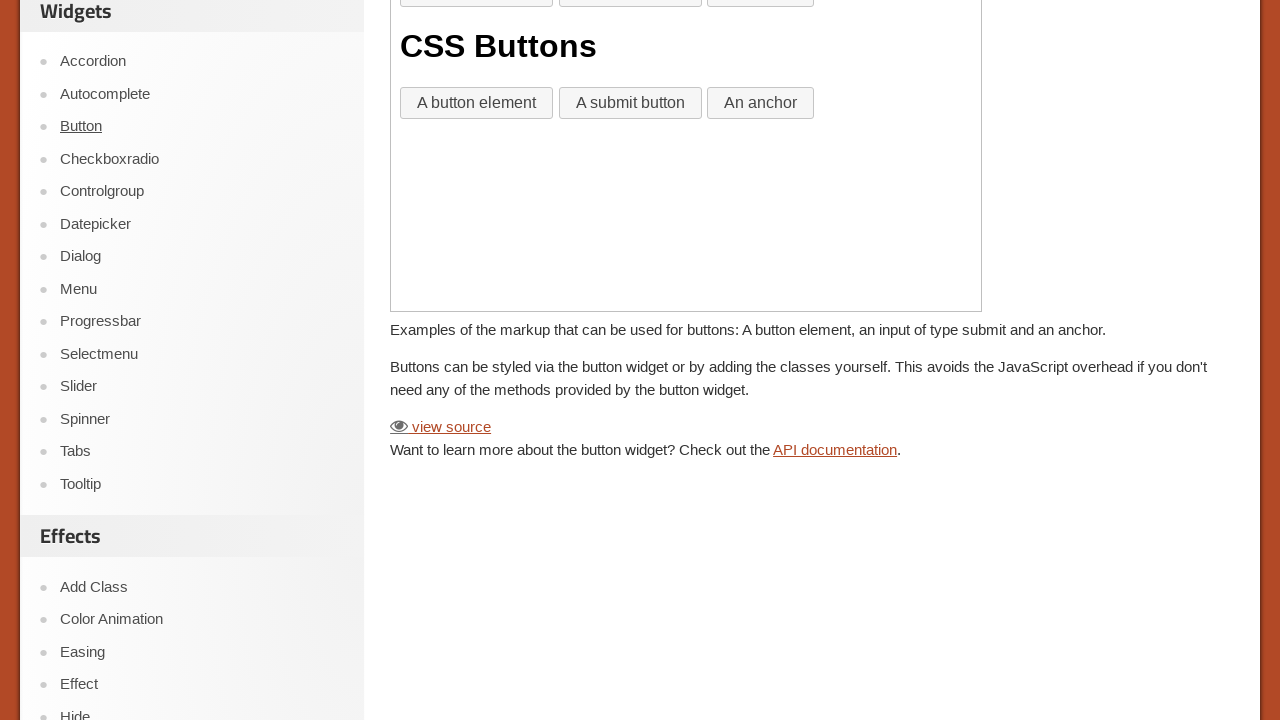

Re-fetched sidebar links (DOM may have changed after previous navigation)
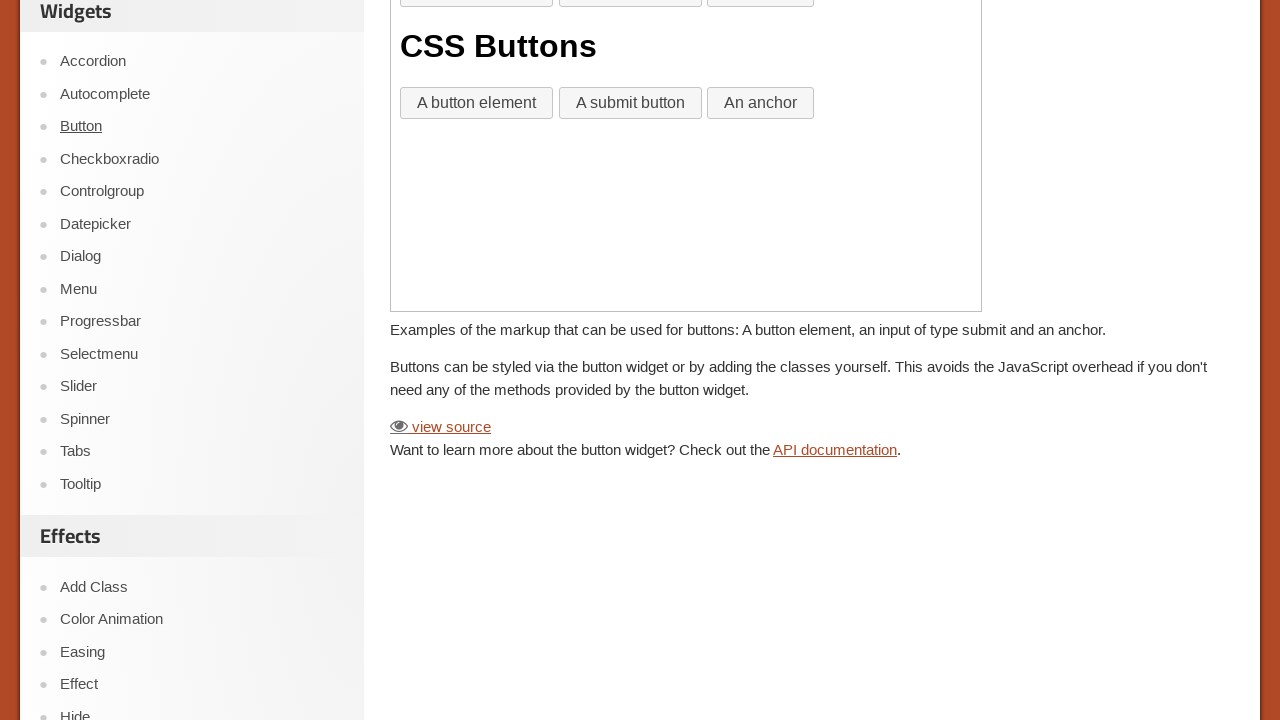

Clicked sidebar link 4 at (202, 159) on xpath=//div[@id='sidebar']/aside[2]//ul/li/a >> nth=3
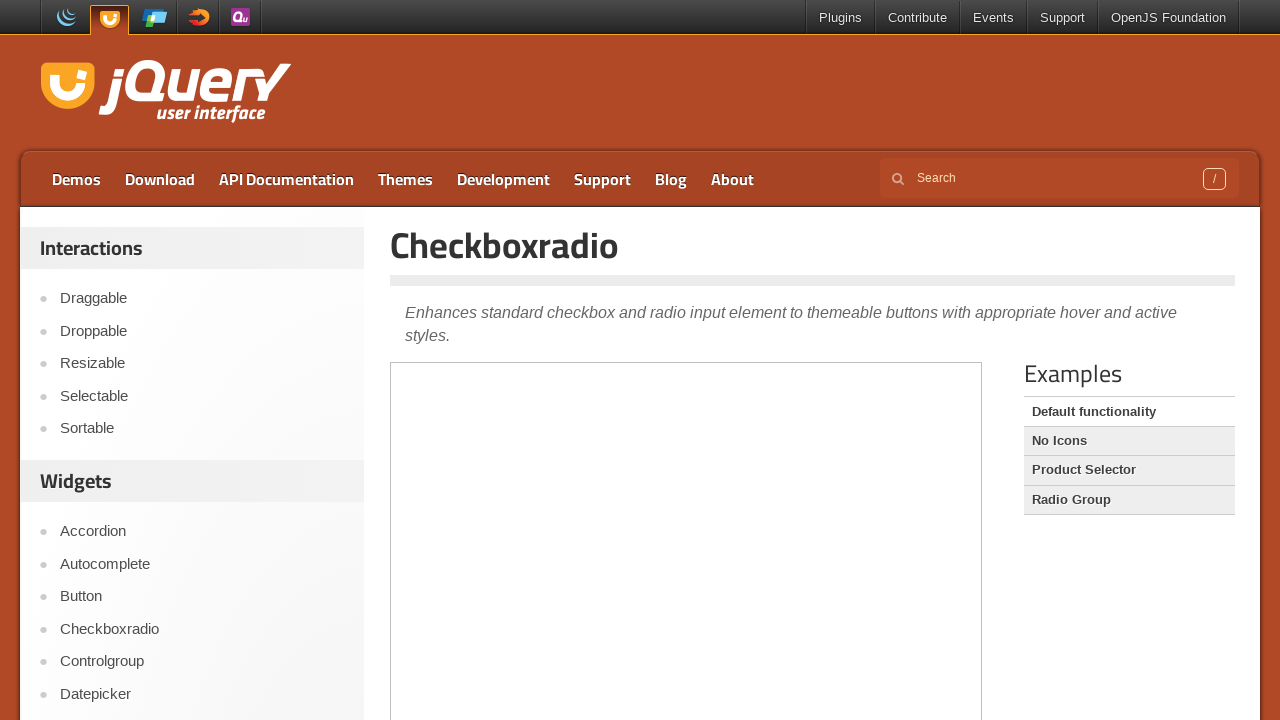

Page loaded after clicking sidebar link 4
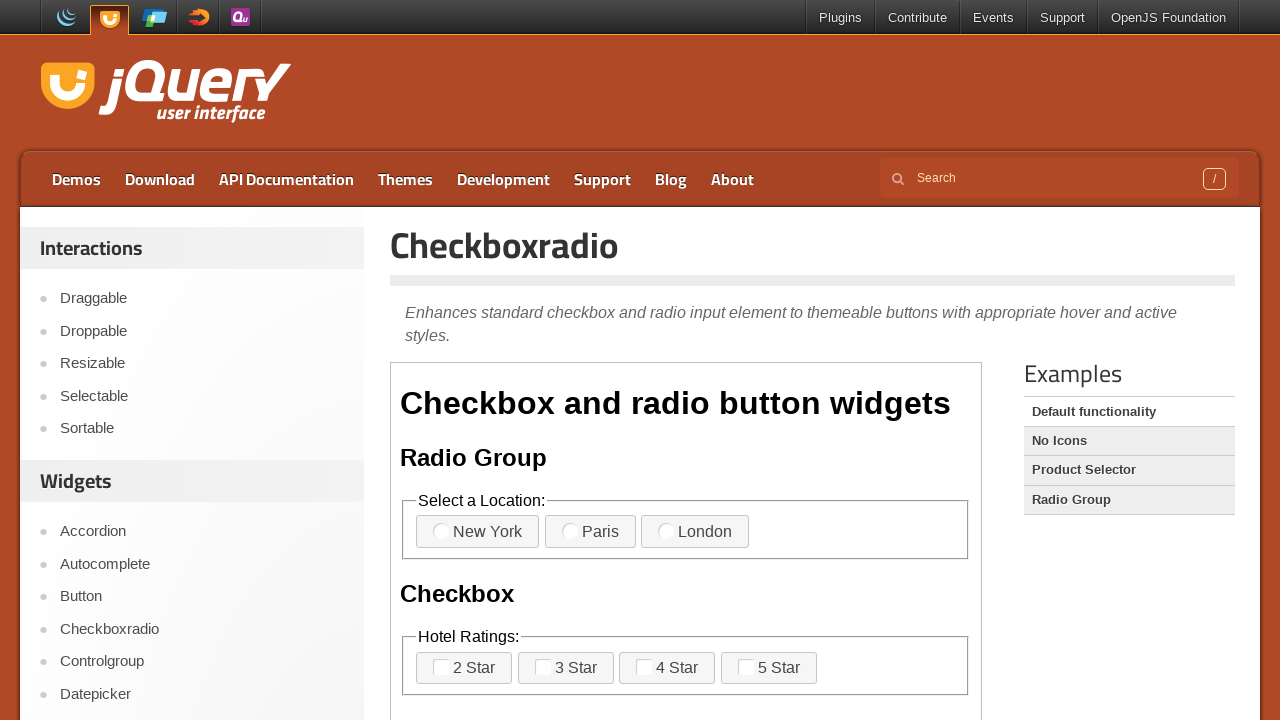

Scrolled to make sidebar link 5 visible
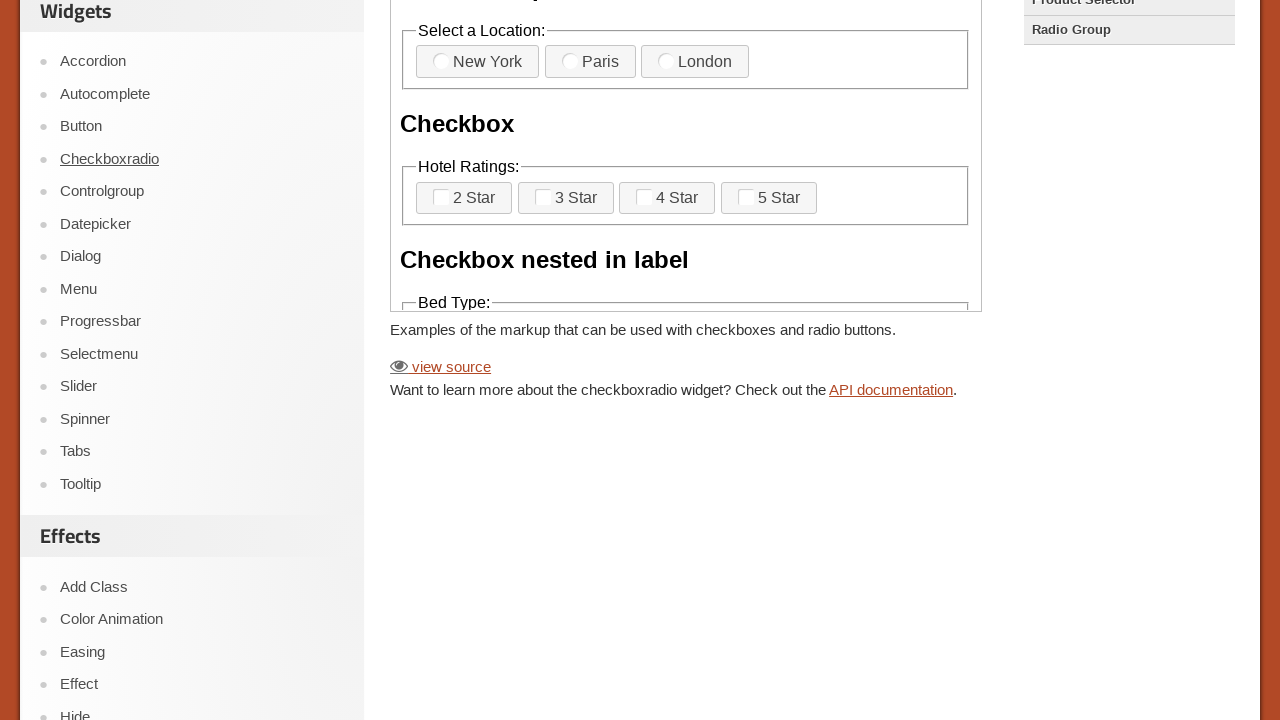

Re-fetched sidebar links (DOM may have changed after previous navigation)
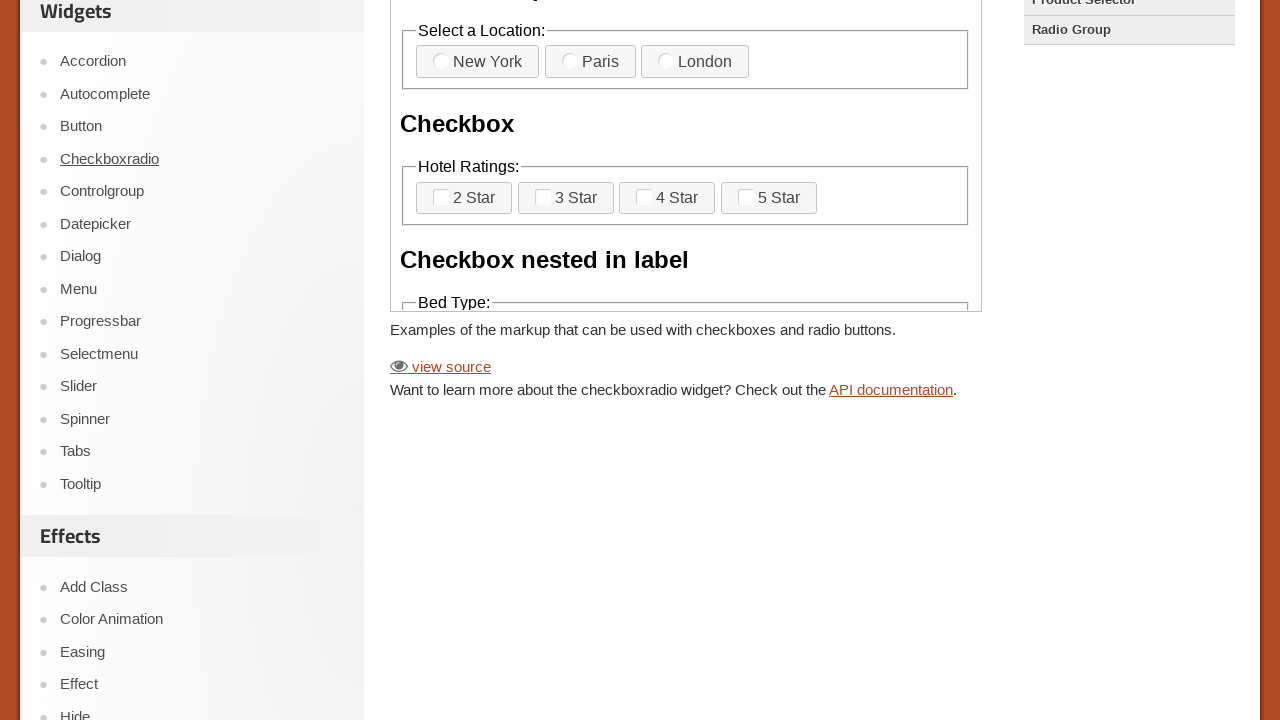

Clicked sidebar link 5 at (202, 192) on xpath=//div[@id='sidebar']/aside[2]//ul/li/a >> nth=4
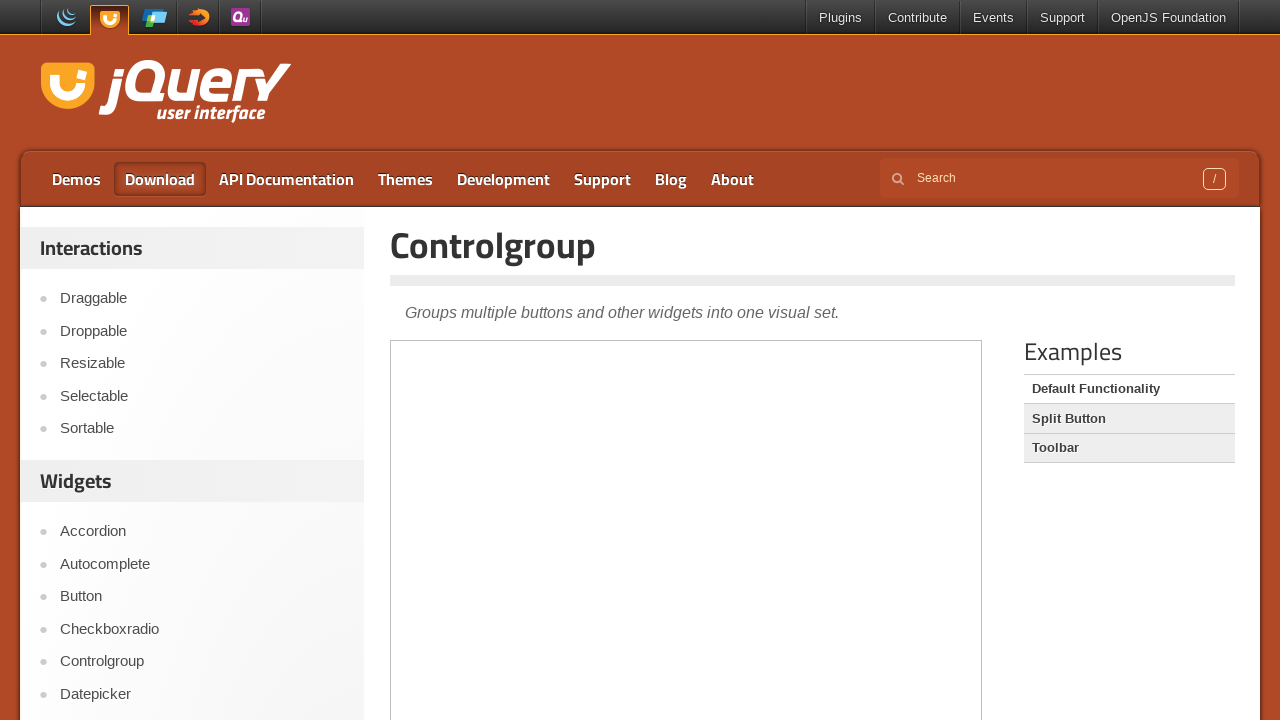

Page loaded after clicking sidebar link 5
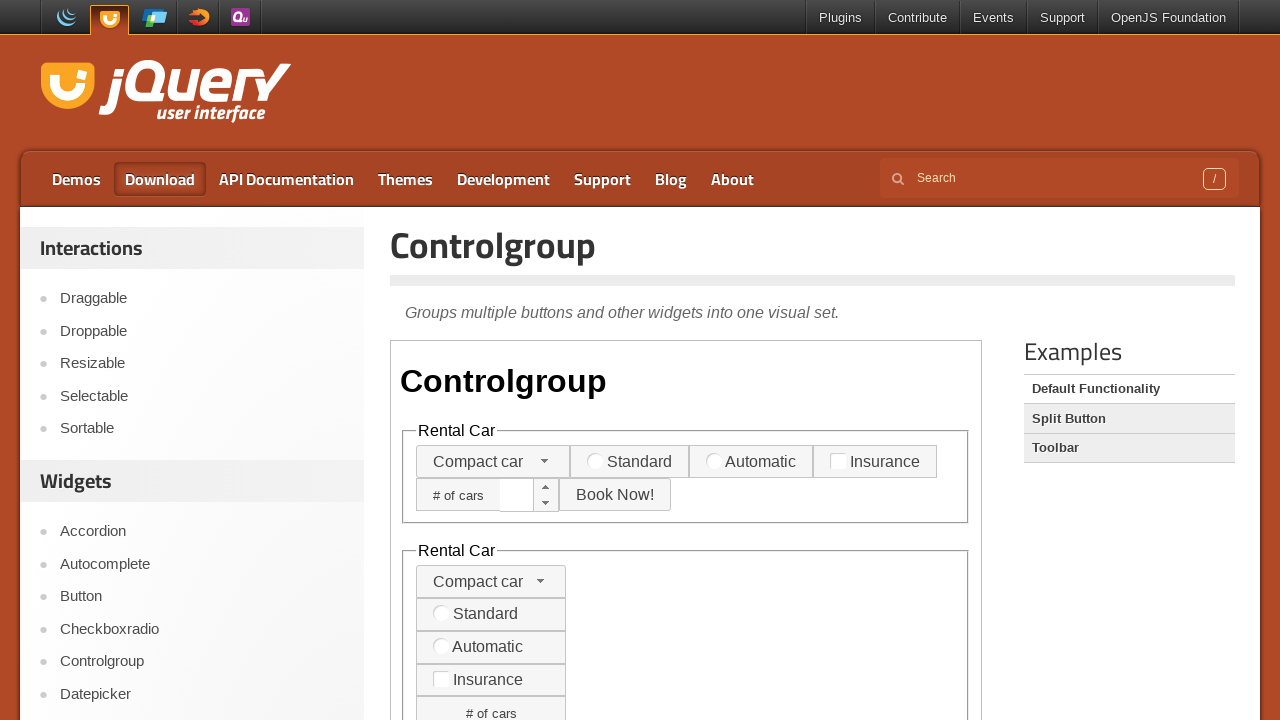

Scrolled to make sidebar link 6 visible
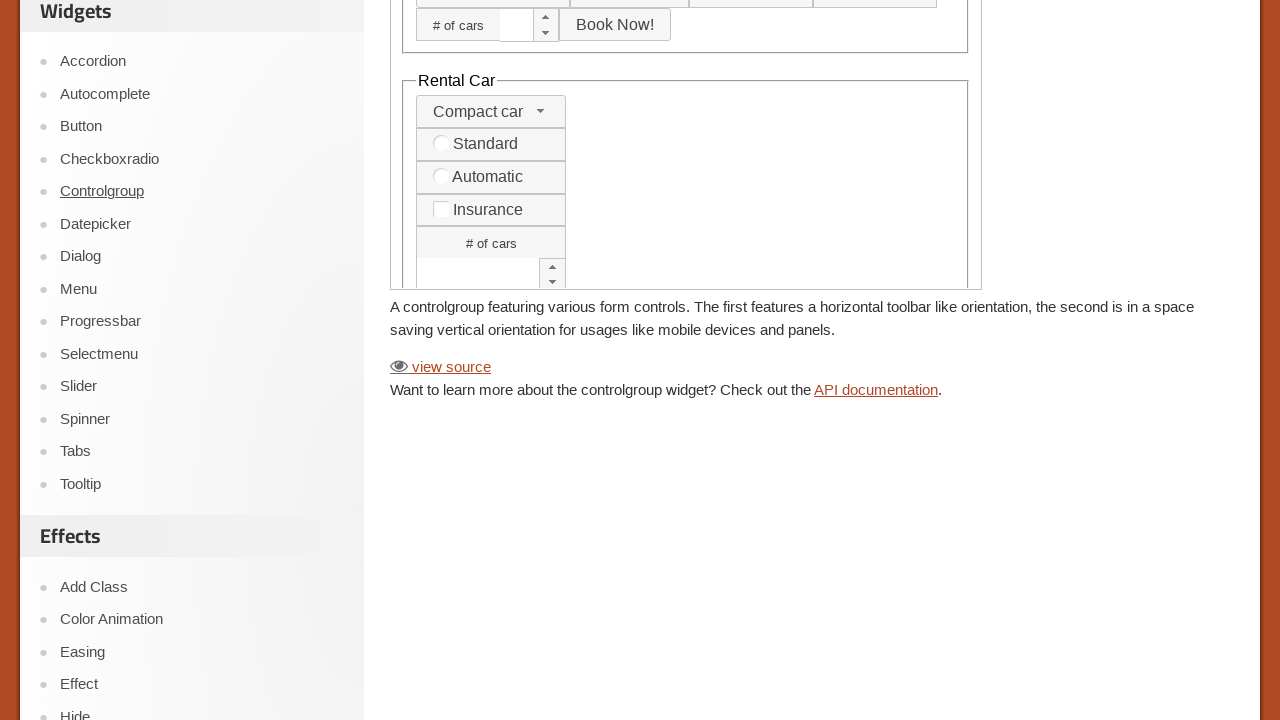

Re-fetched sidebar links (DOM may have changed after previous navigation)
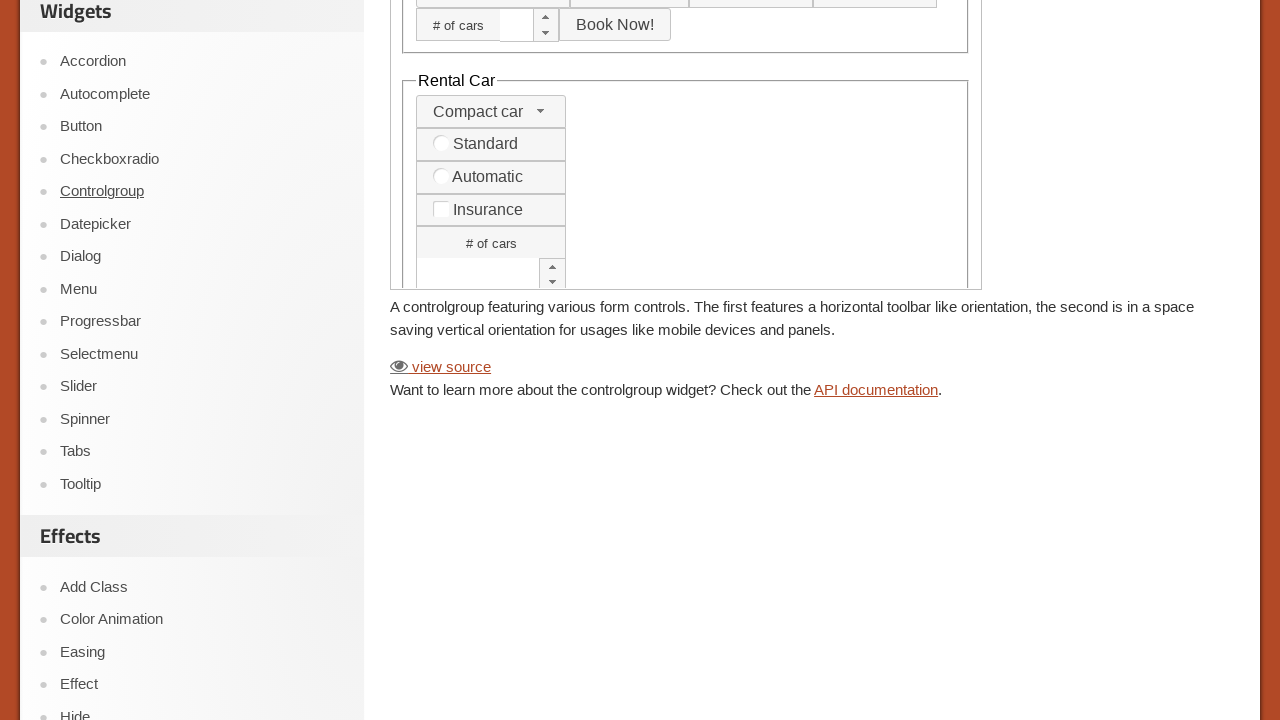

Clicked sidebar link 6 at (202, 224) on xpath=//div[@id='sidebar']/aside[2]//ul/li/a >> nth=5
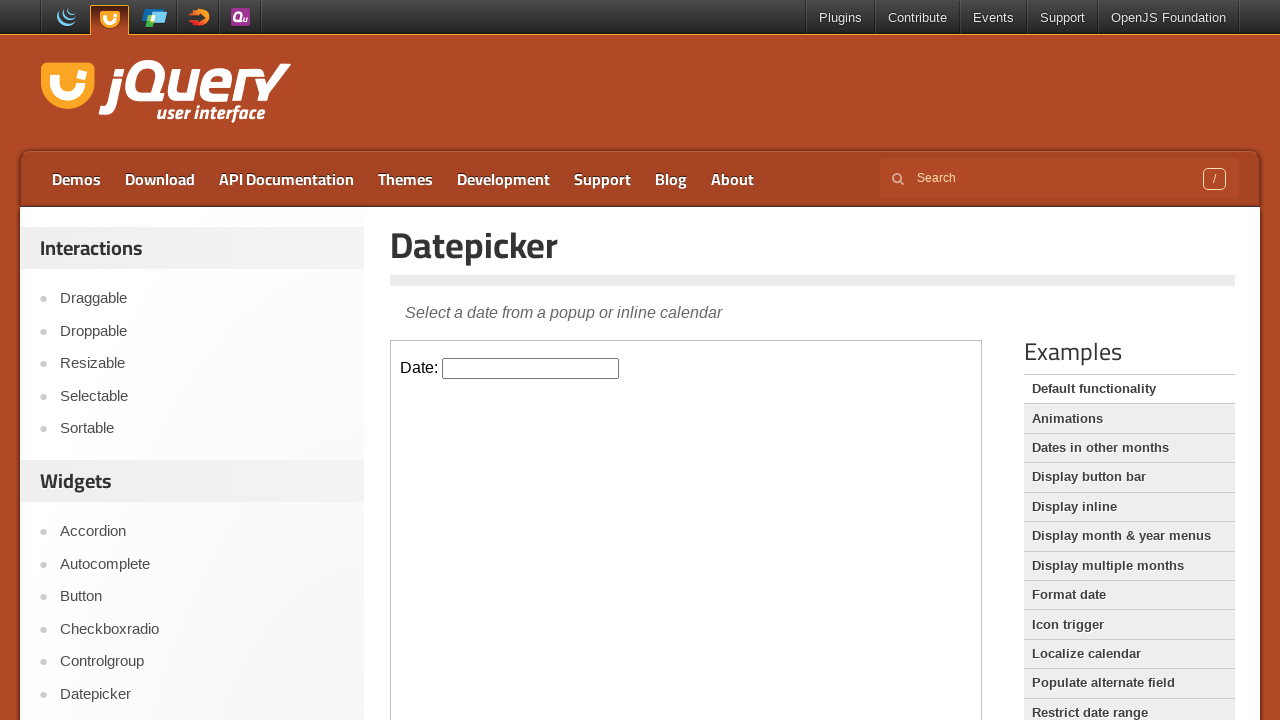

Page loaded after clicking sidebar link 6
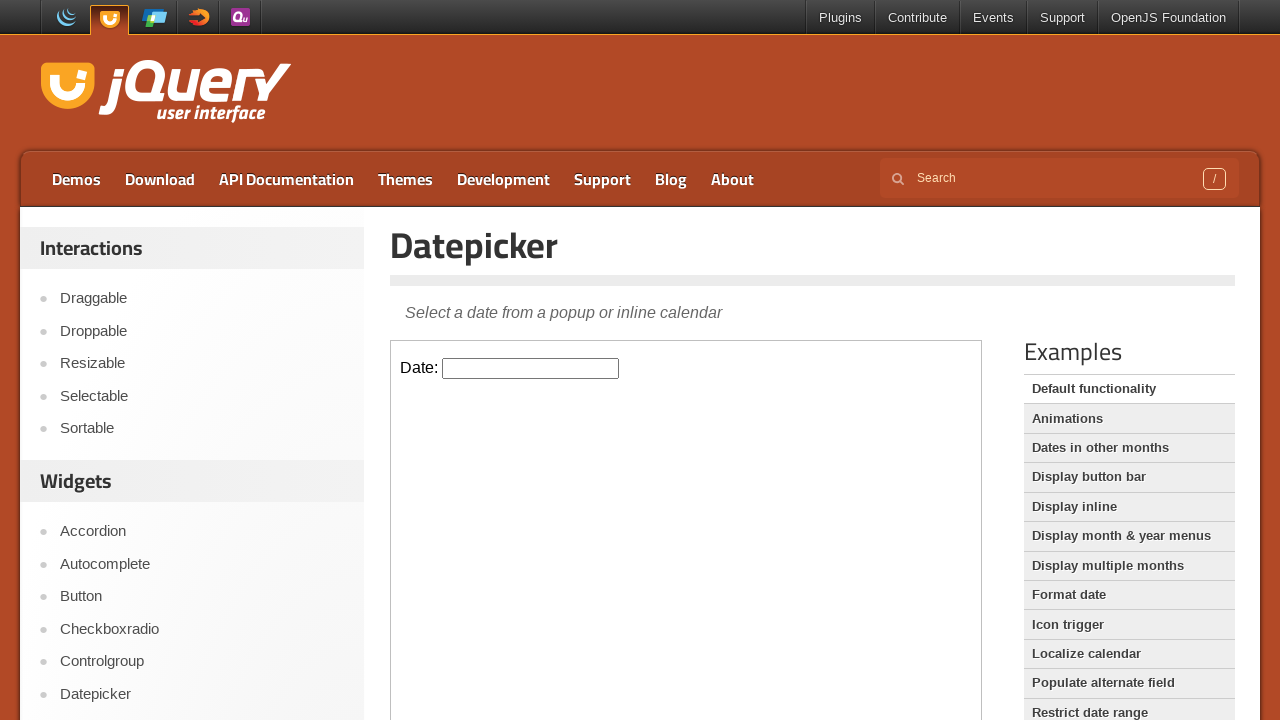

Scrolled to make sidebar link 7 visible
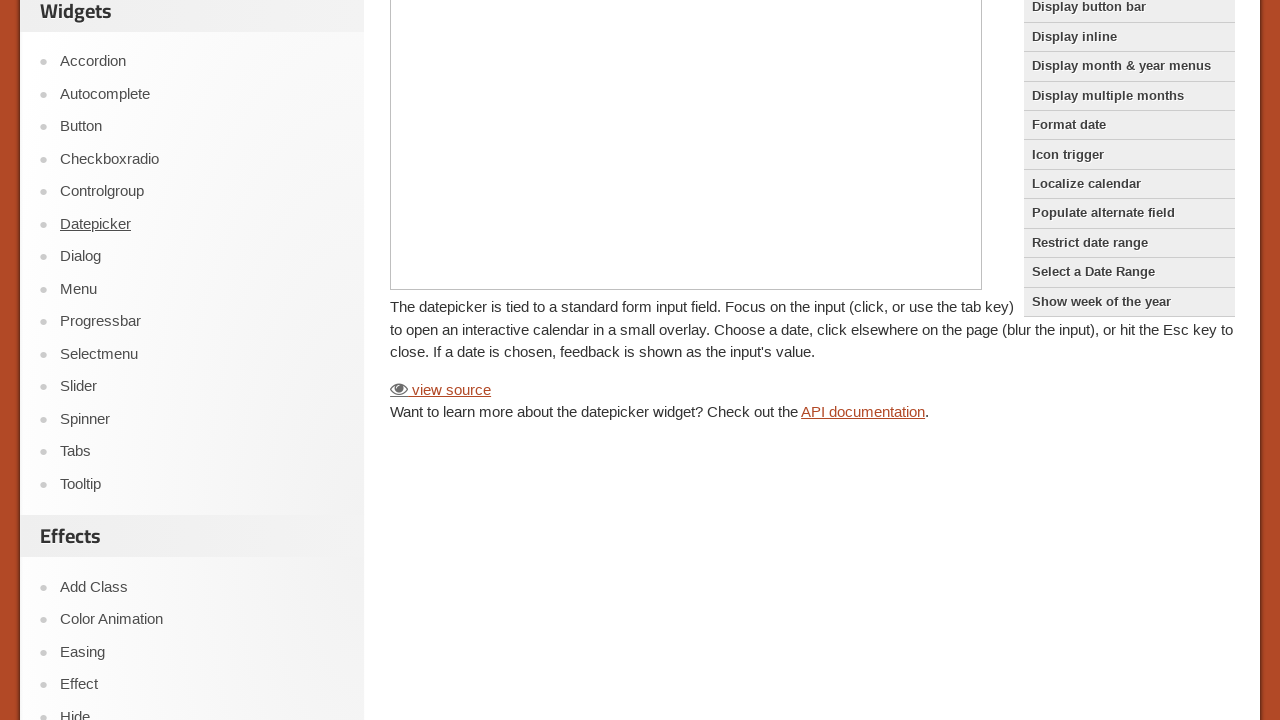

Re-fetched sidebar links (DOM may have changed after previous navigation)
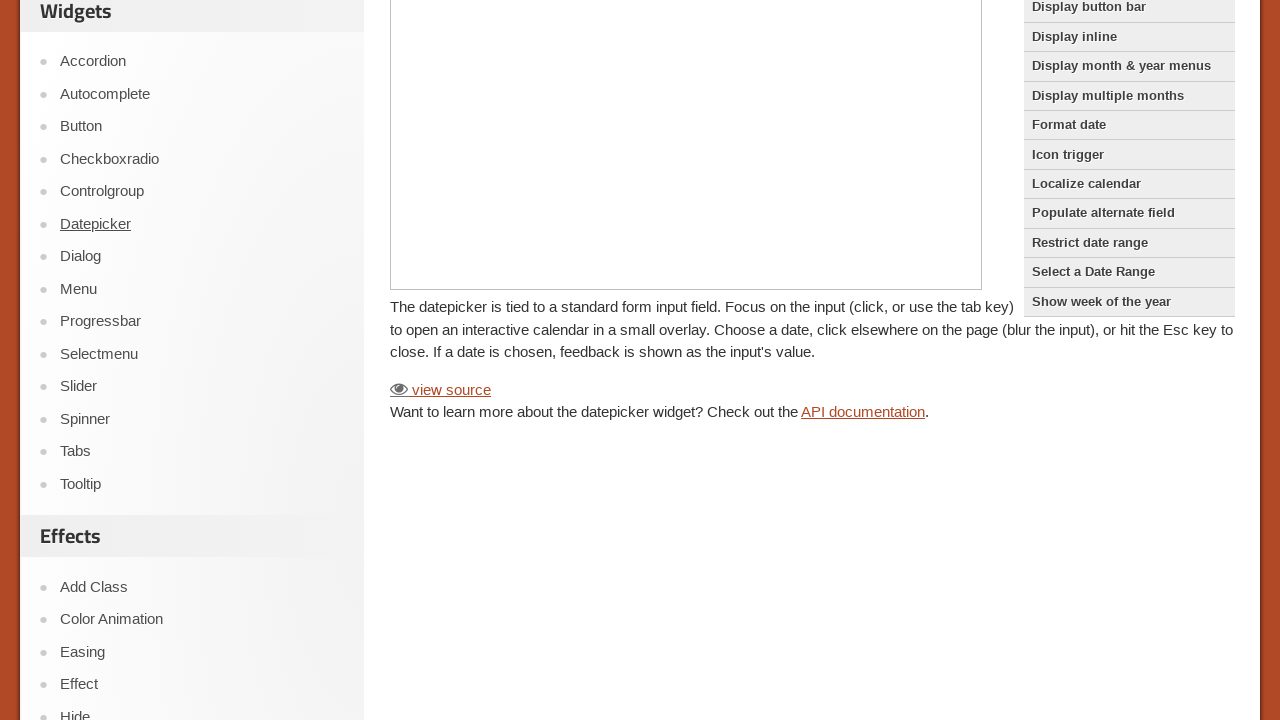

Clicked sidebar link 7 at (202, 257) on xpath=//div[@id='sidebar']/aside[2]//ul/li/a >> nth=6
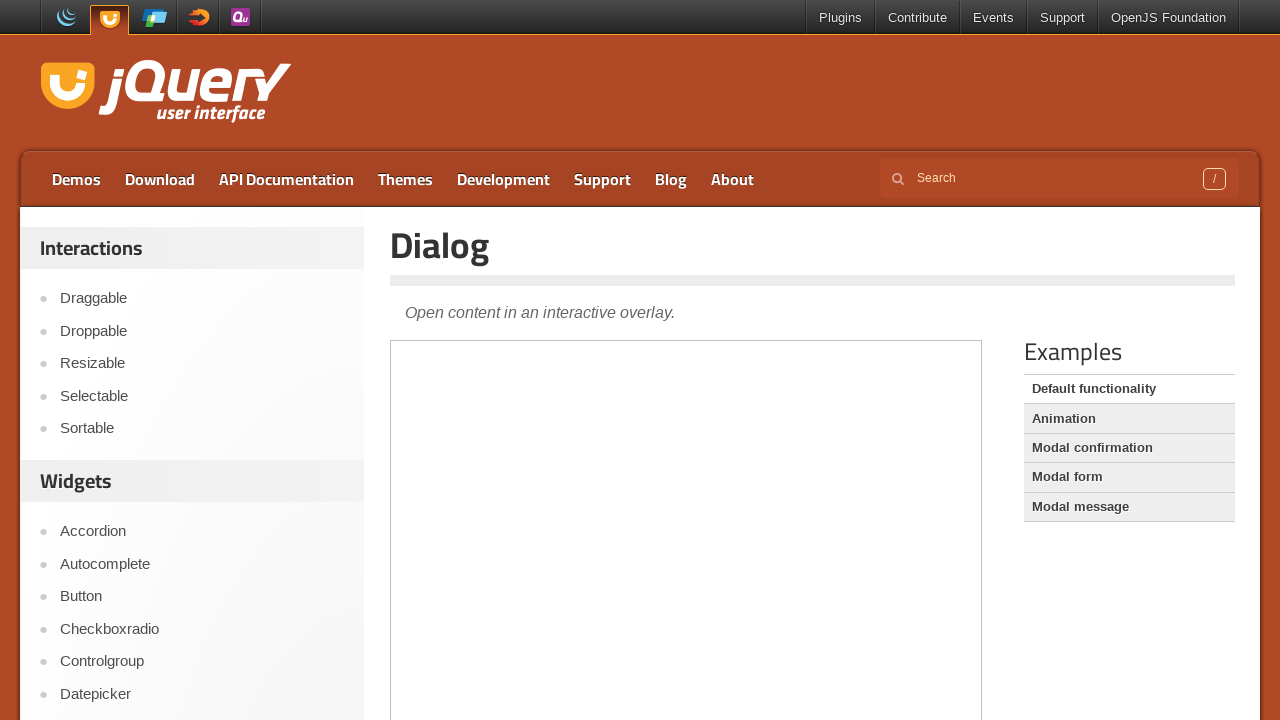

Page loaded after clicking sidebar link 7
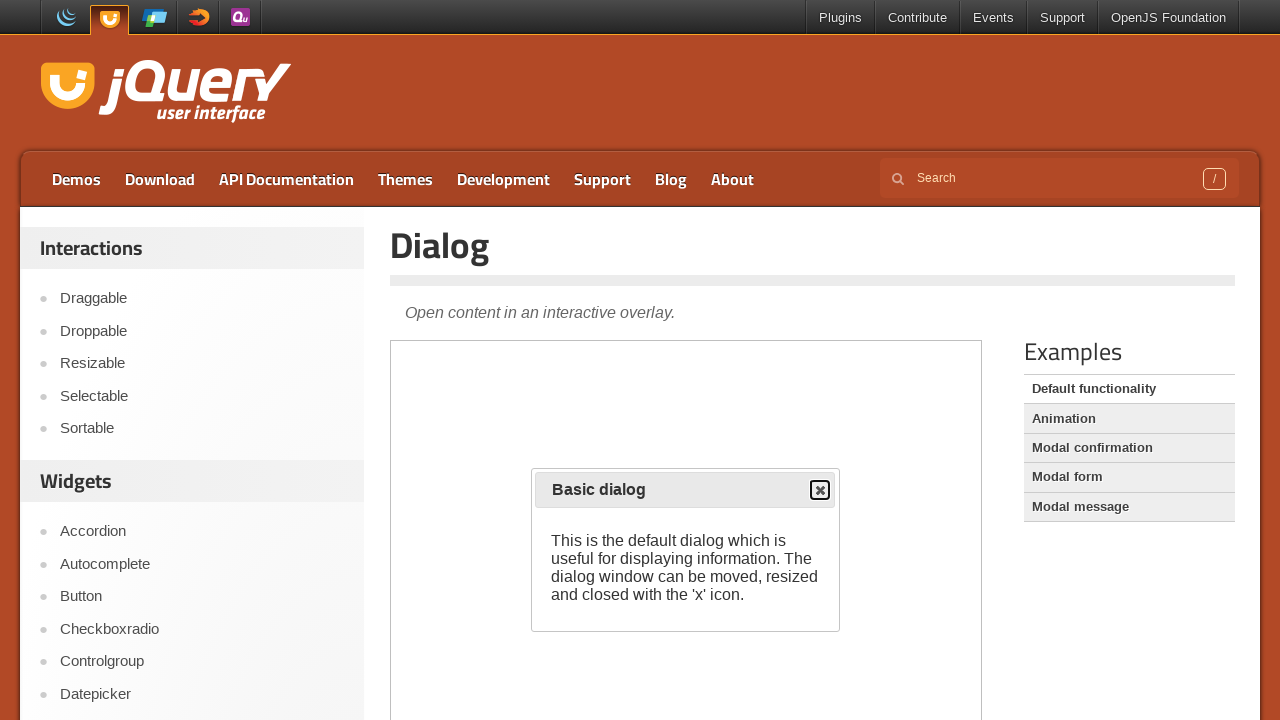

Scrolled to make sidebar link 8 visible
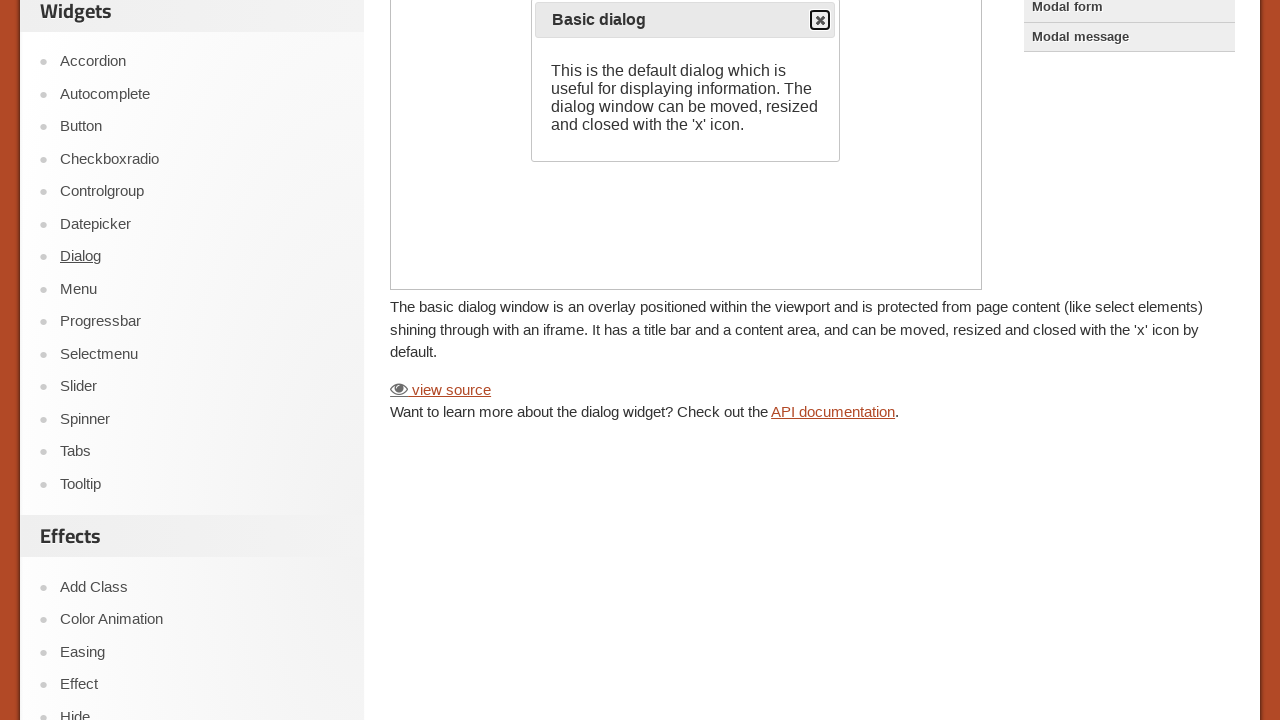

Re-fetched sidebar links (DOM may have changed after previous navigation)
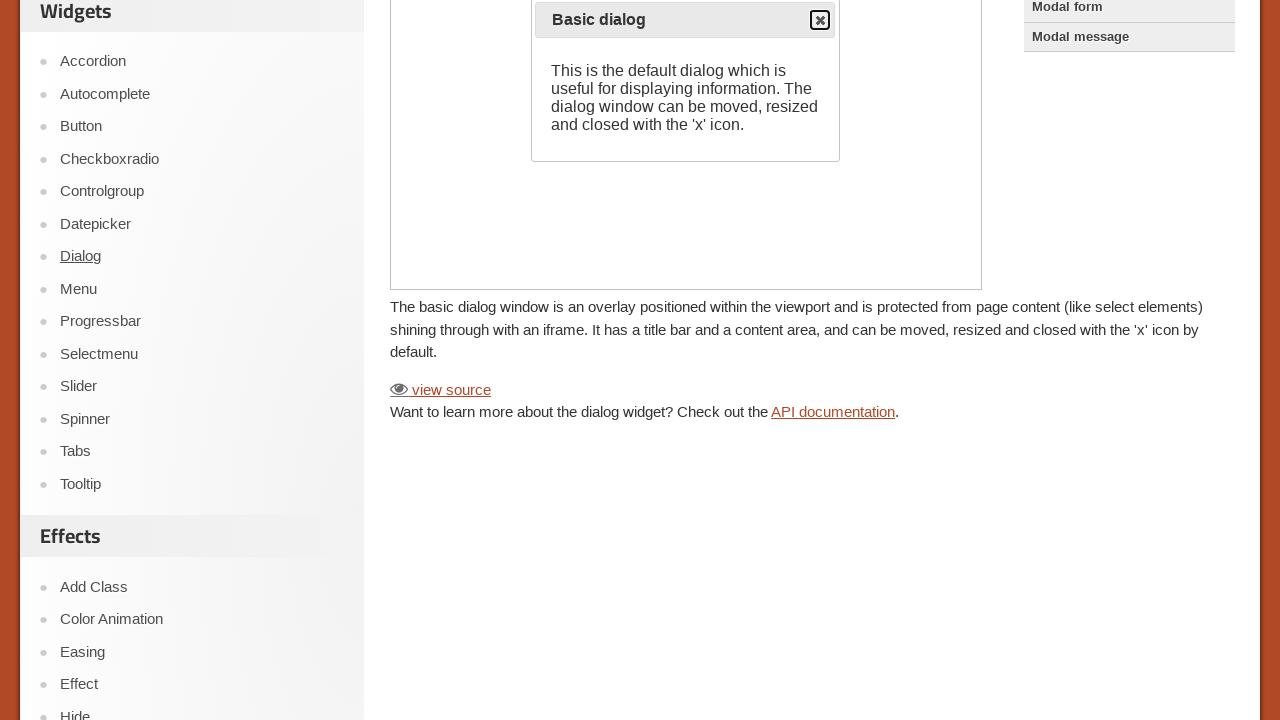

Clicked sidebar link 8 at (202, 289) on xpath=//div[@id='sidebar']/aside[2]//ul/li/a >> nth=7
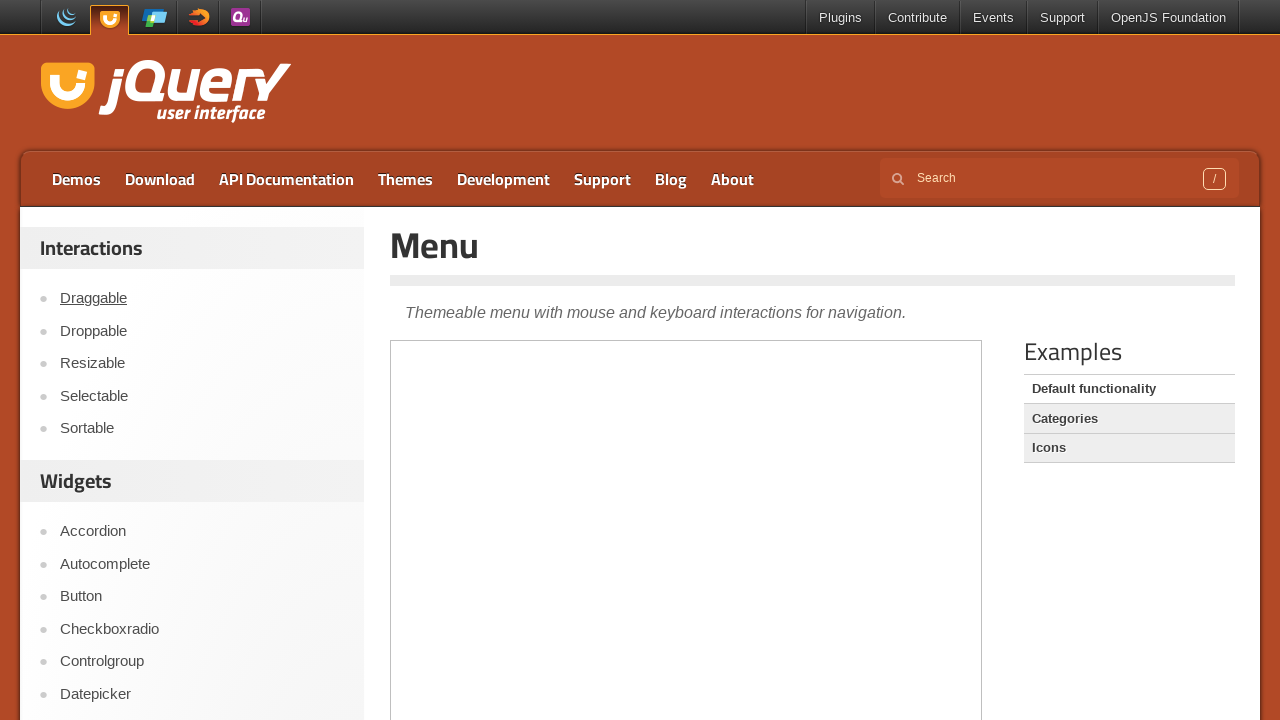

Page loaded after clicking sidebar link 8
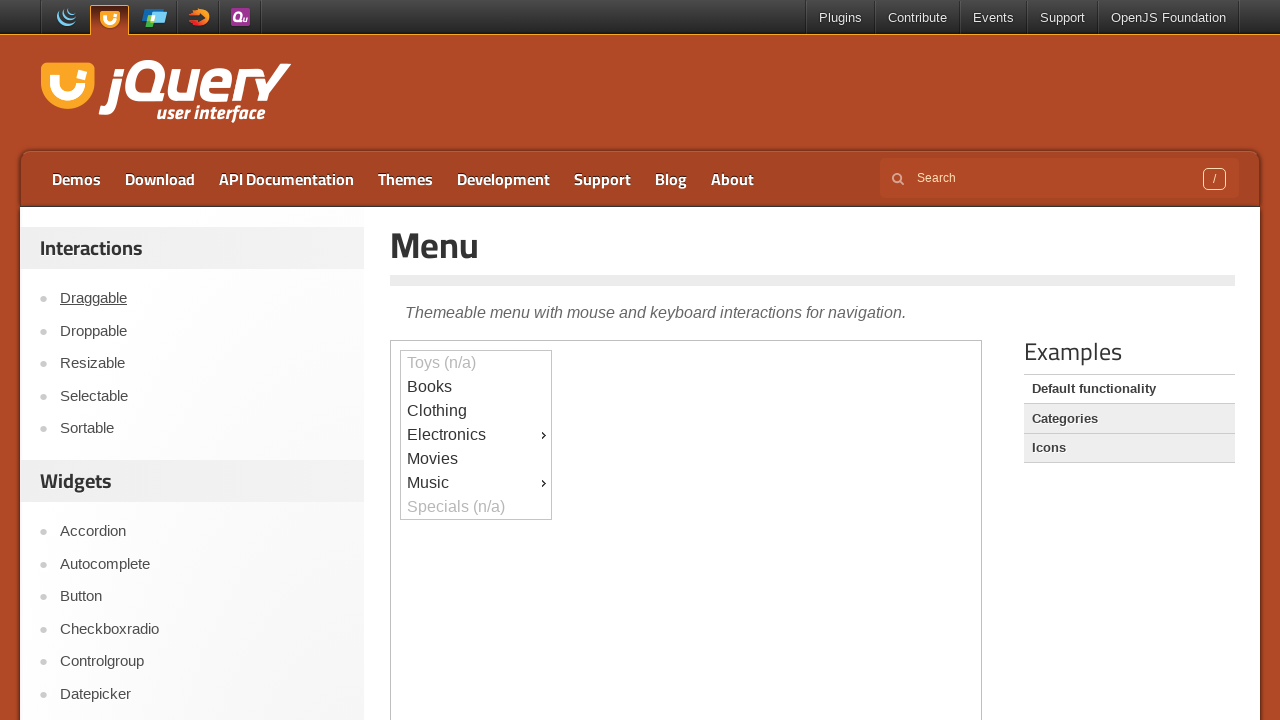

Scrolled to make sidebar link 9 visible
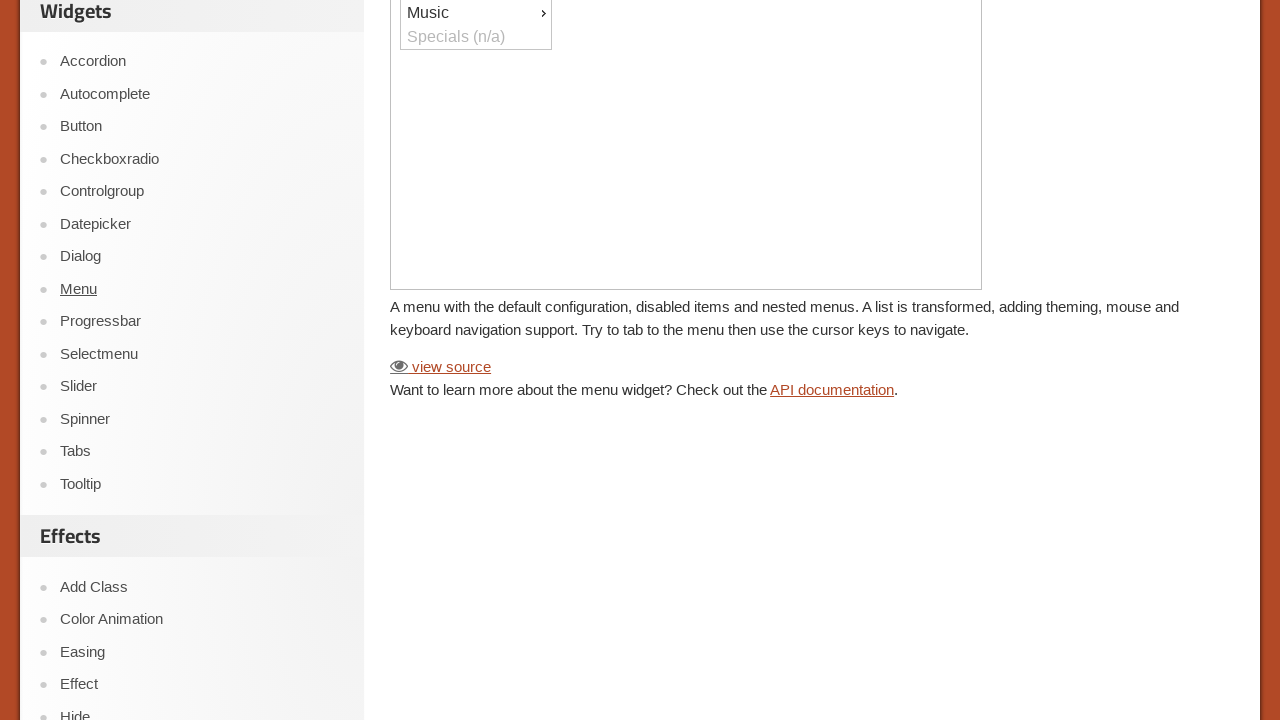

Re-fetched sidebar links (DOM may have changed after previous navigation)
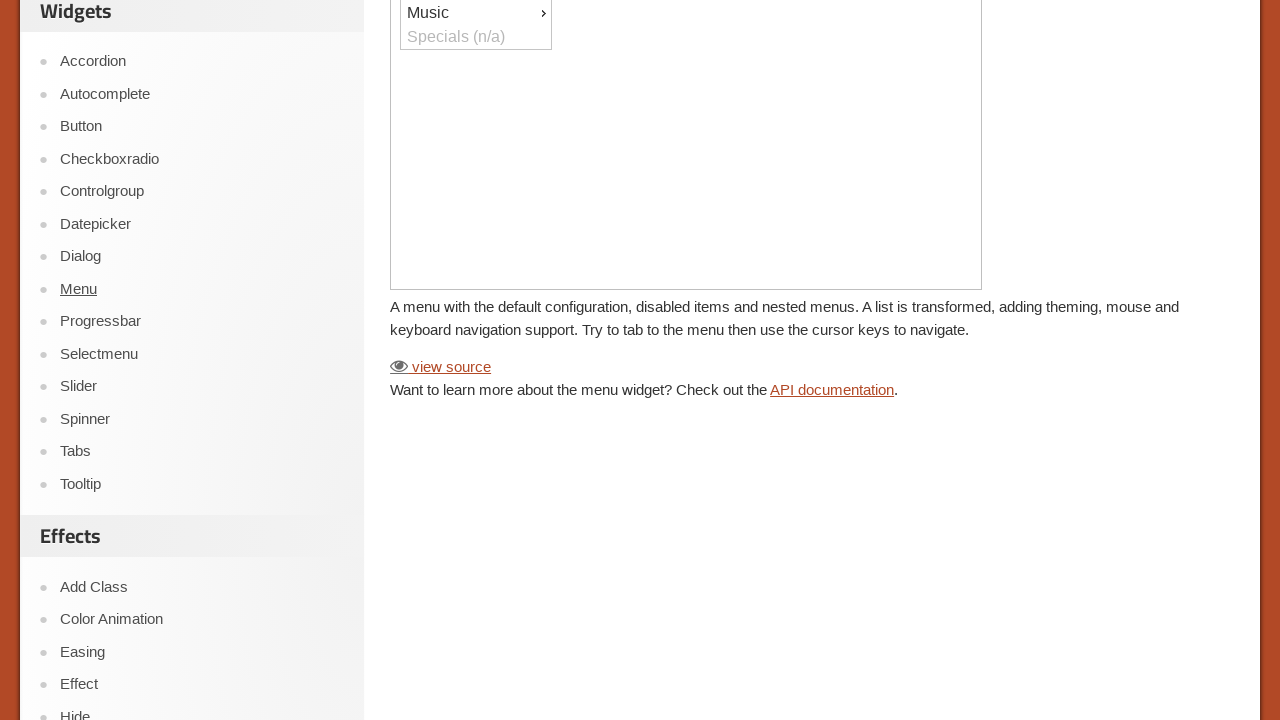

Clicked sidebar link 9 at (202, 322) on xpath=//div[@id='sidebar']/aside[2]//ul/li/a >> nth=8
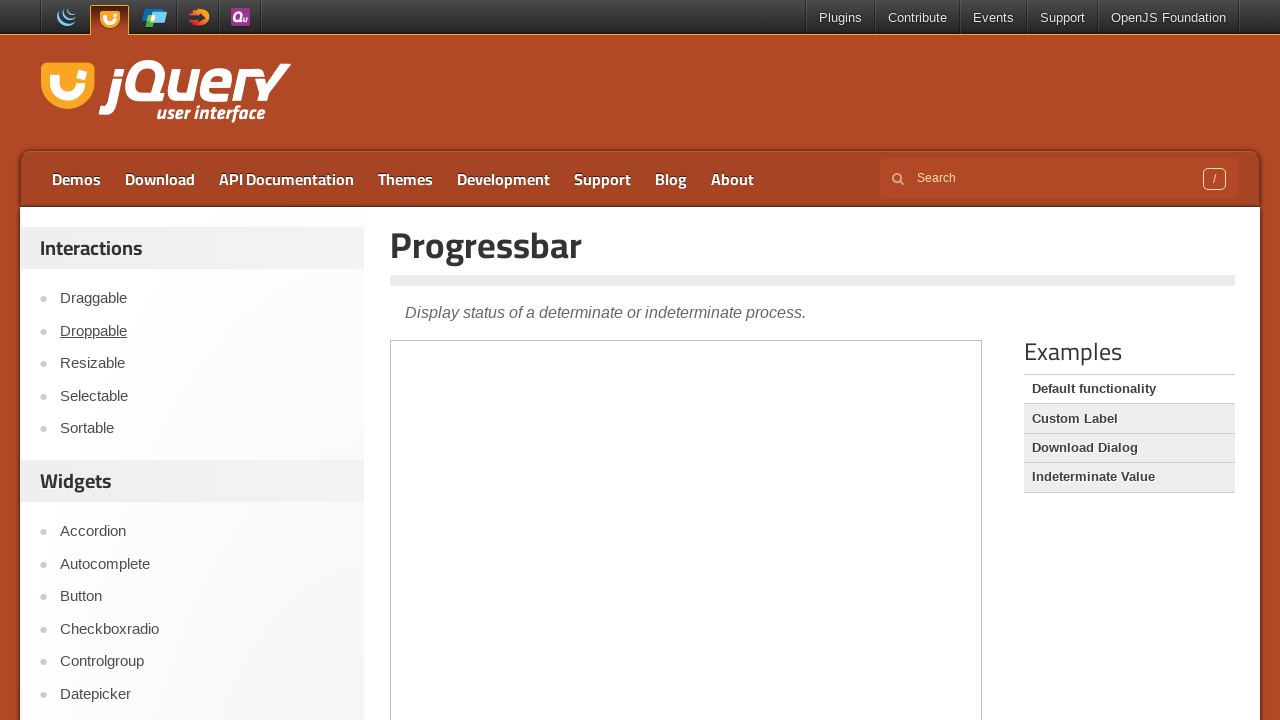

Page loaded after clicking sidebar link 9
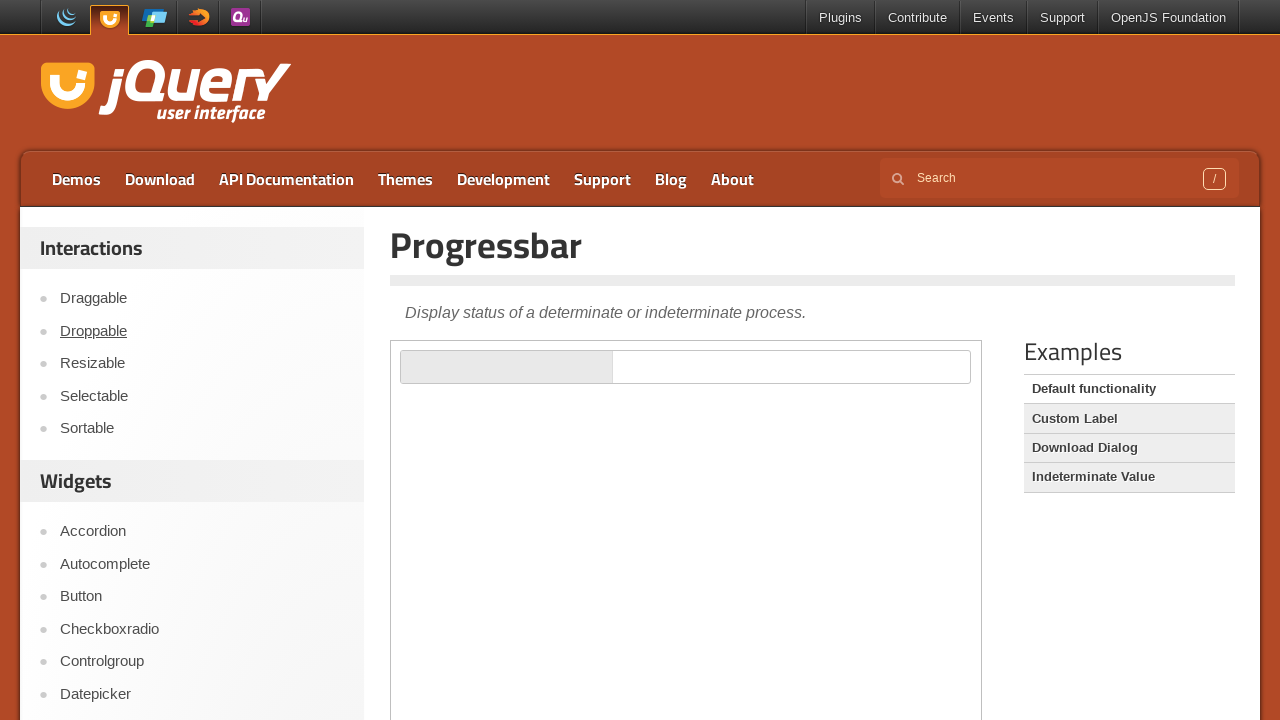

Scrolled to make sidebar link 10 visible
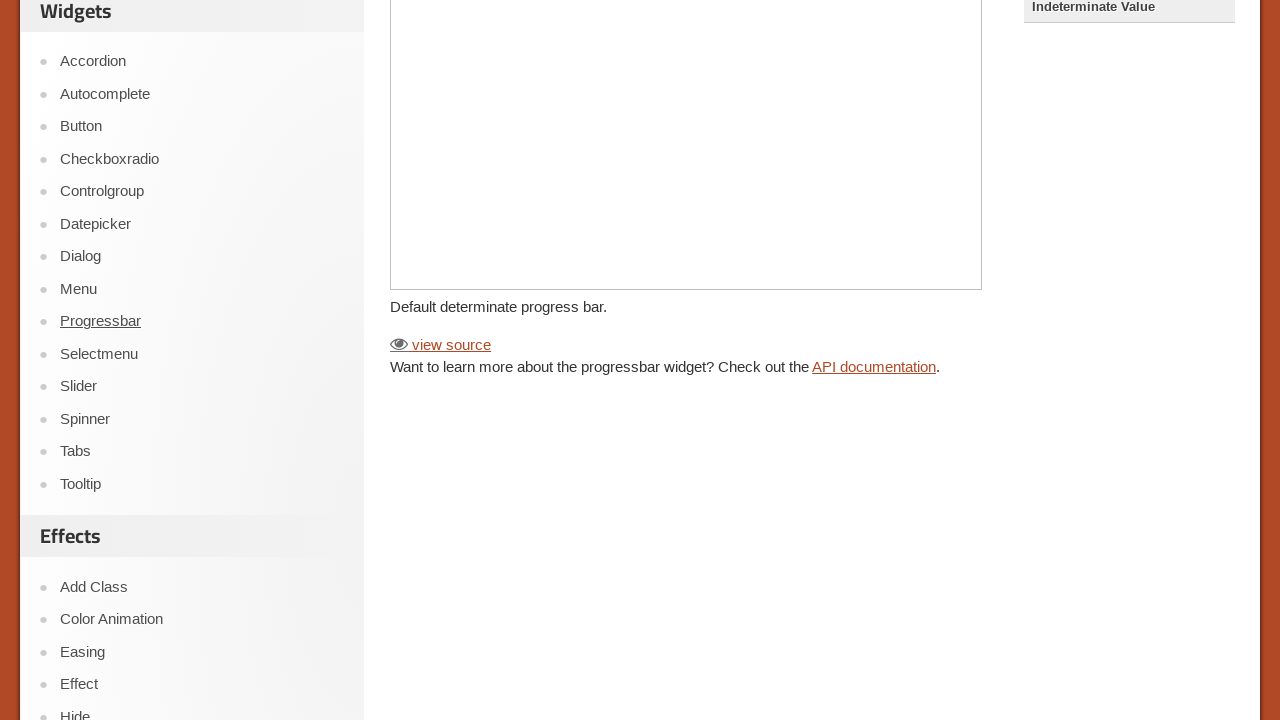

Re-fetched sidebar links (DOM may have changed after previous navigation)
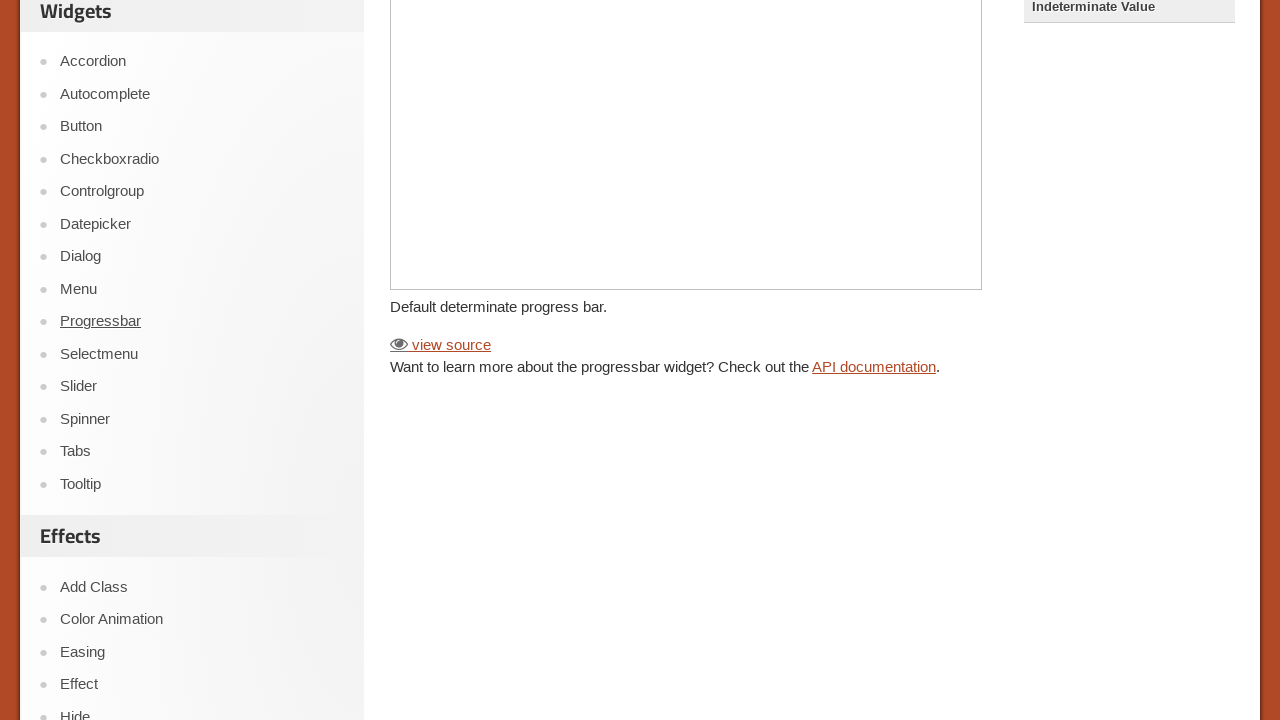

Clicked sidebar link 10 at (202, 354) on xpath=//div[@id='sidebar']/aside[2]//ul/li/a >> nth=9
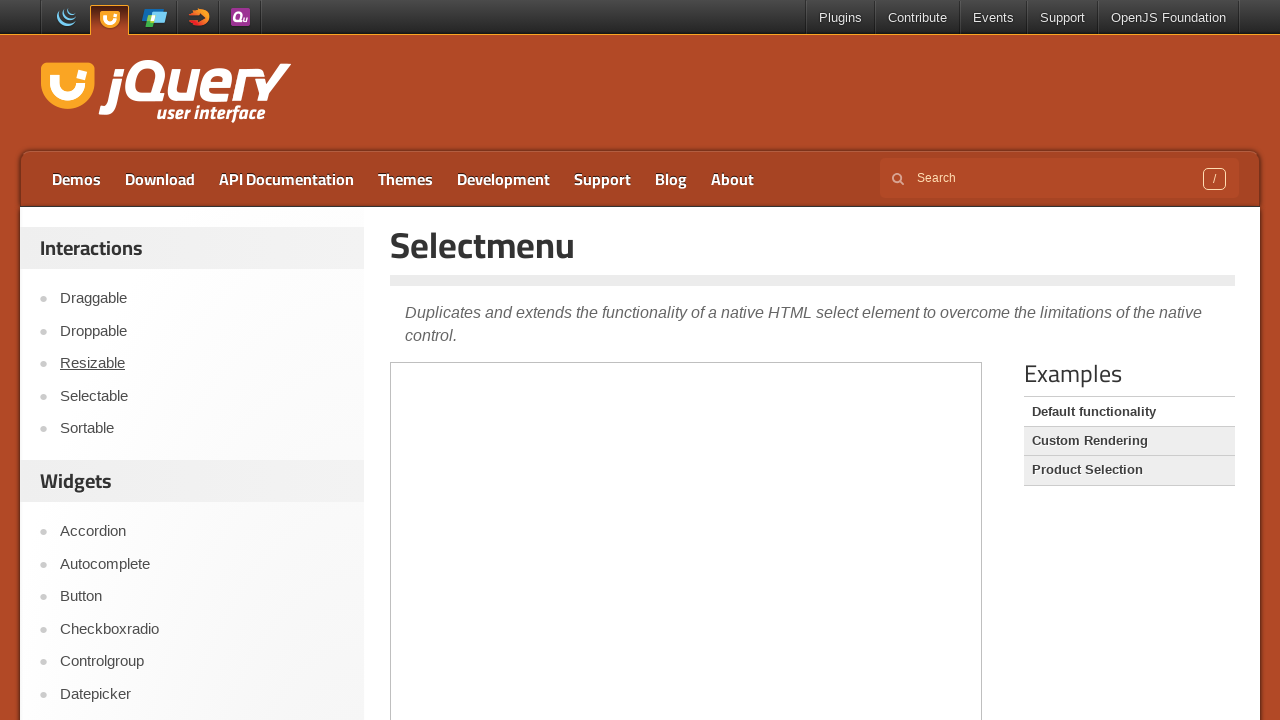

Page loaded after clicking sidebar link 10
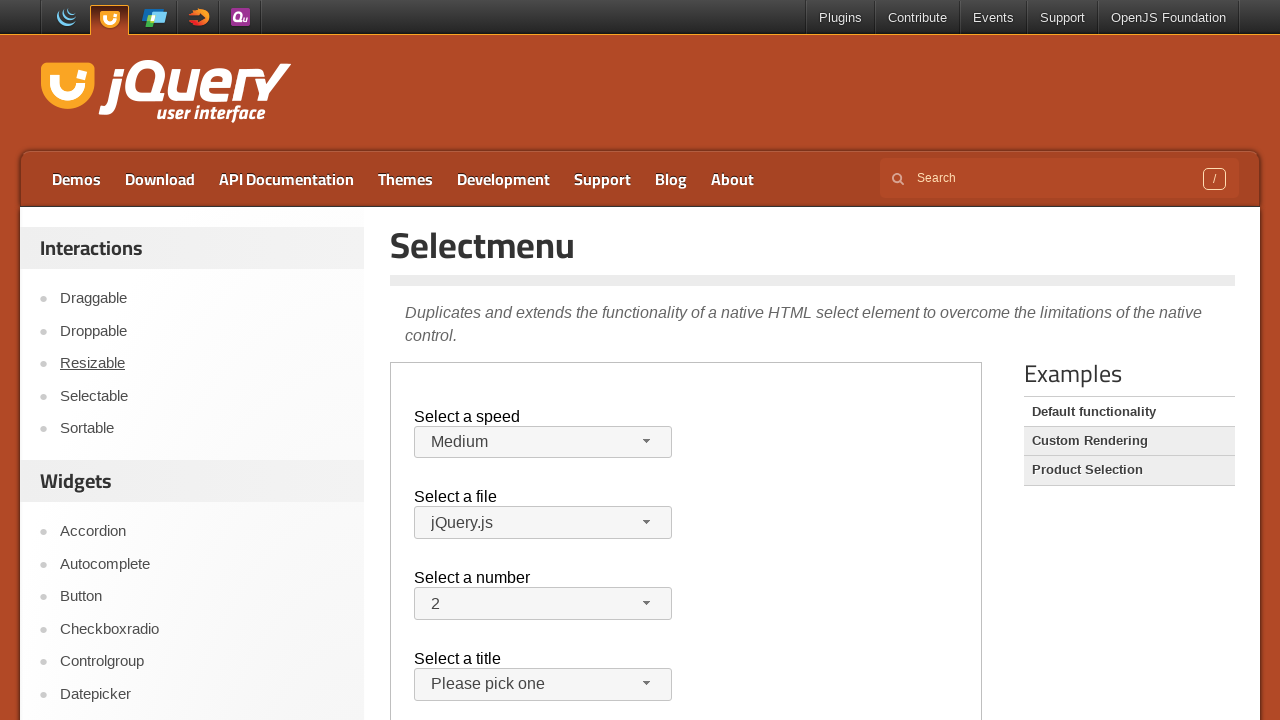

Scrolled to make sidebar link 11 visible
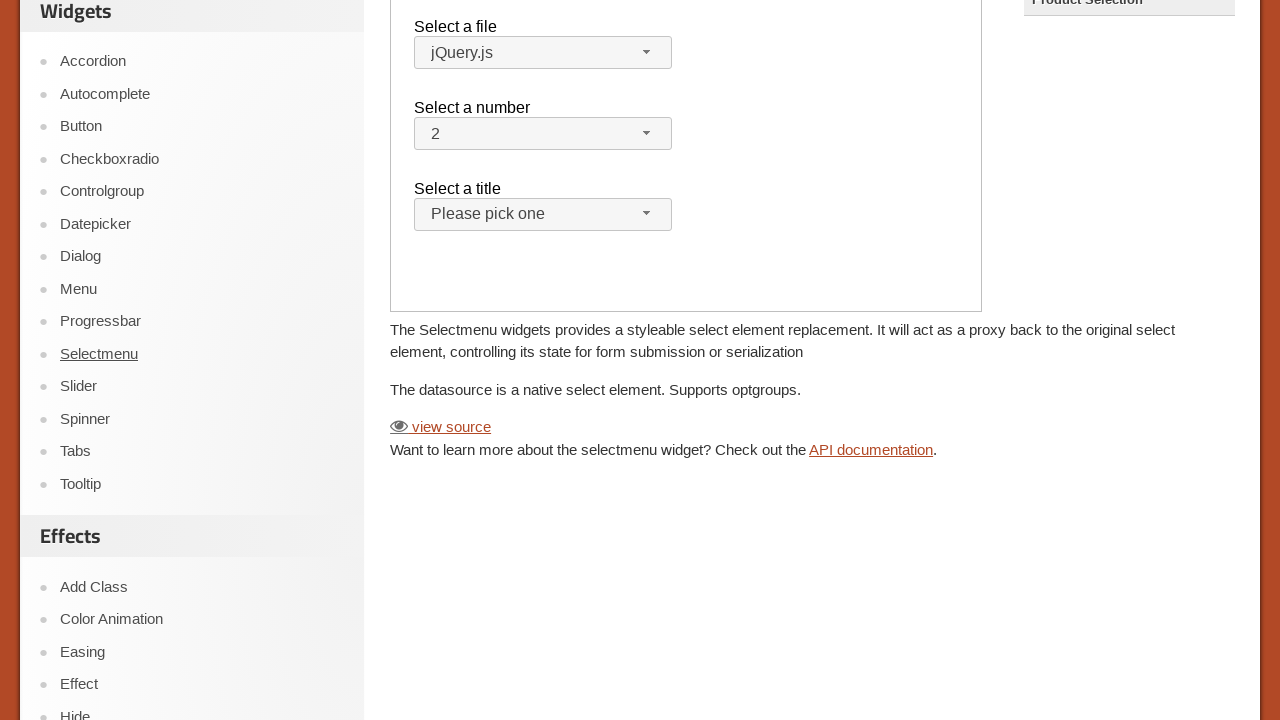

Re-fetched sidebar links (DOM may have changed after previous navigation)
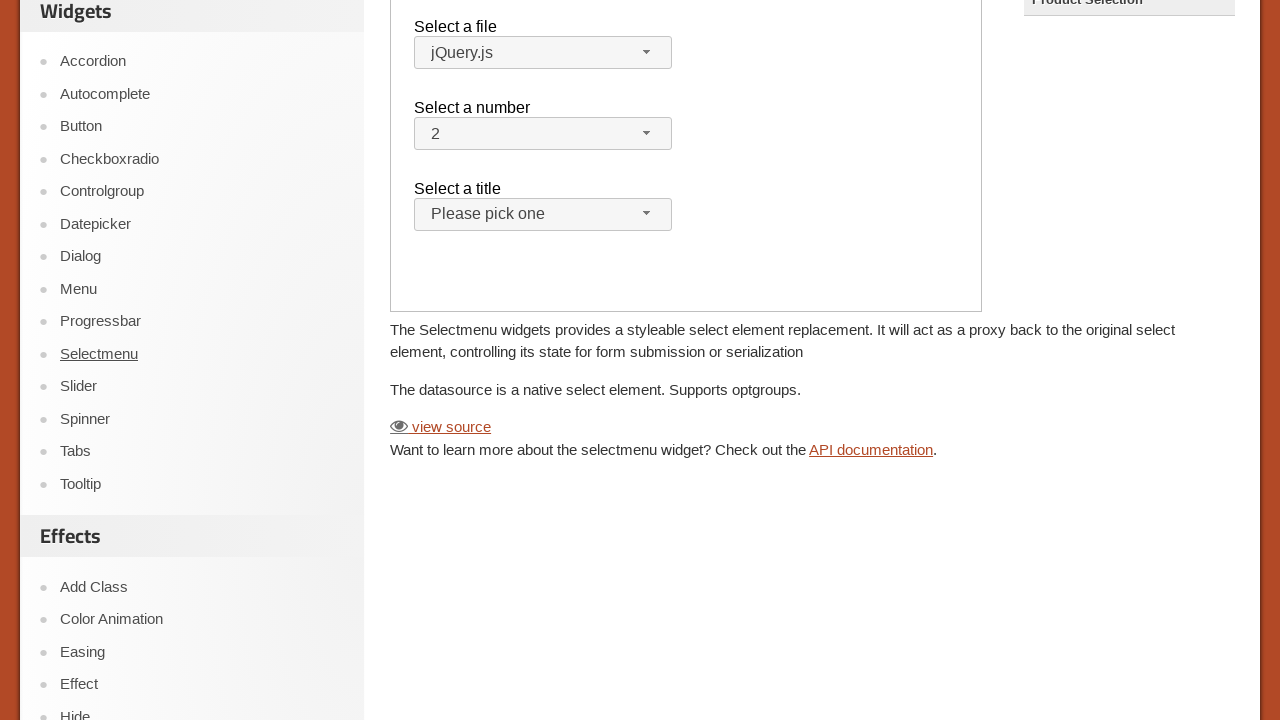

Clicked sidebar link 11 at (202, 387) on xpath=//div[@id='sidebar']/aside[2]//ul/li/a >> nth=10
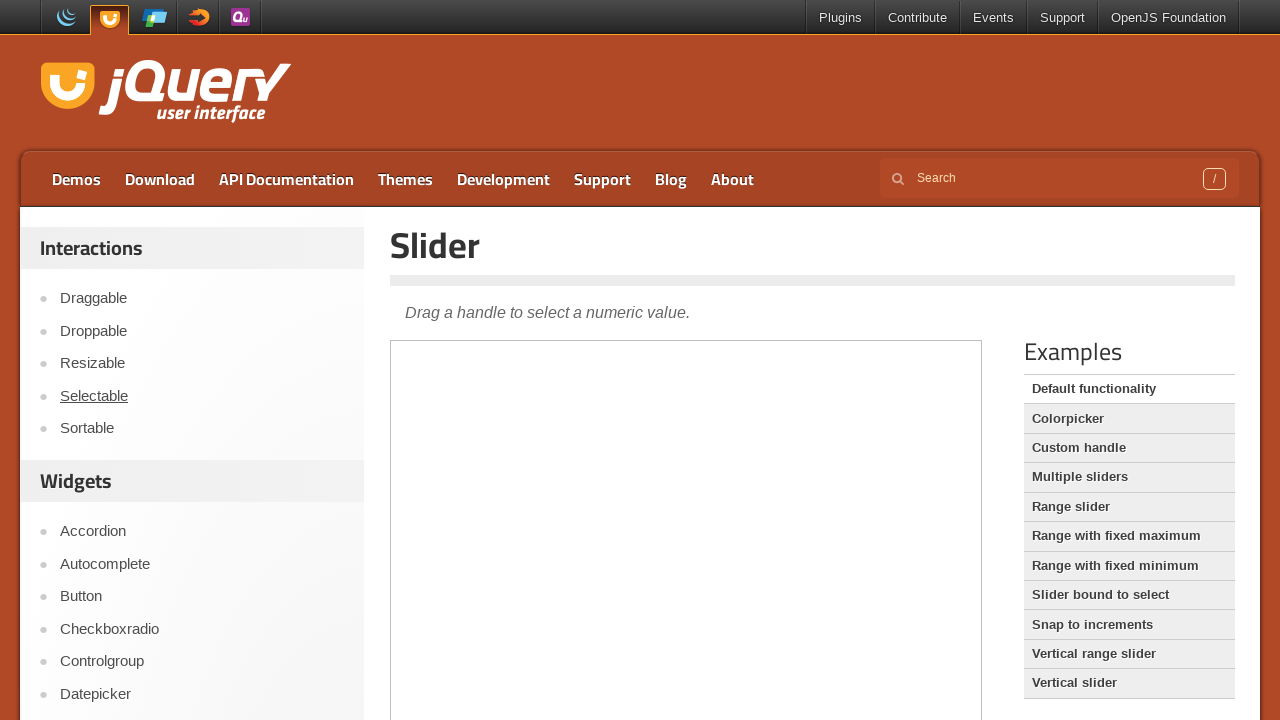

Page loaded after clicking sidebar link 11
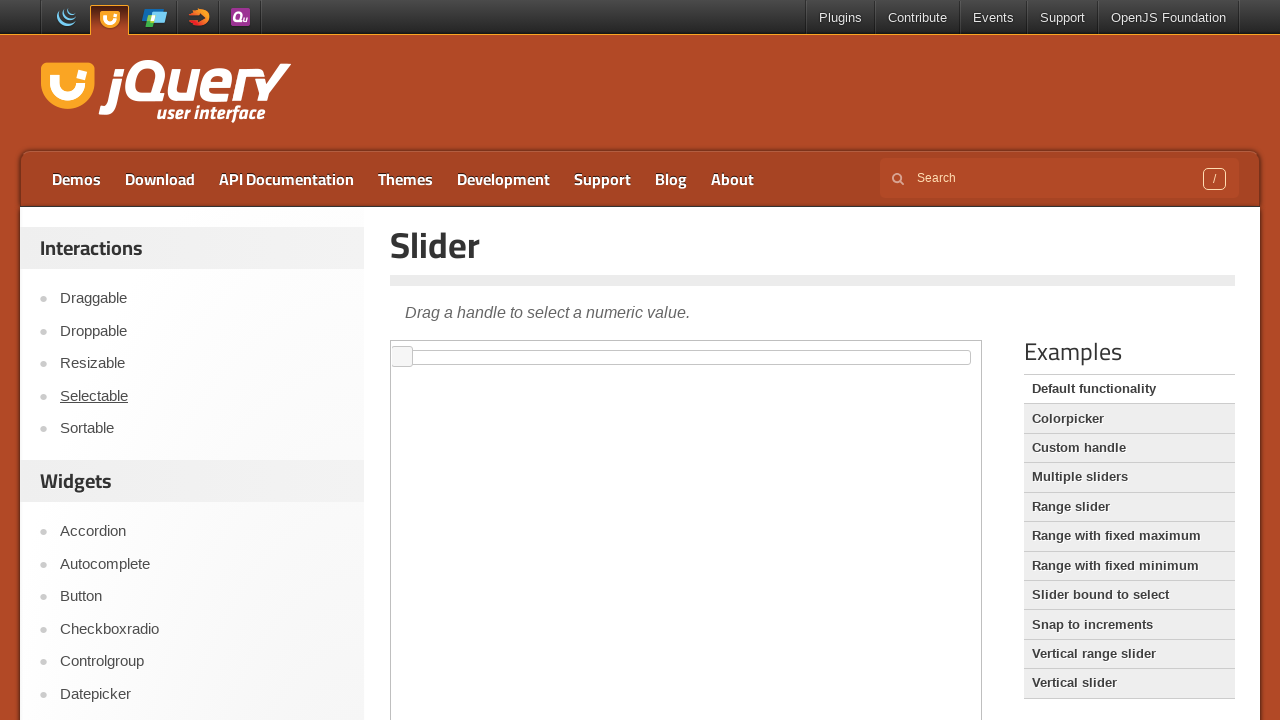

Scrolled to make sidebar link 12 visible
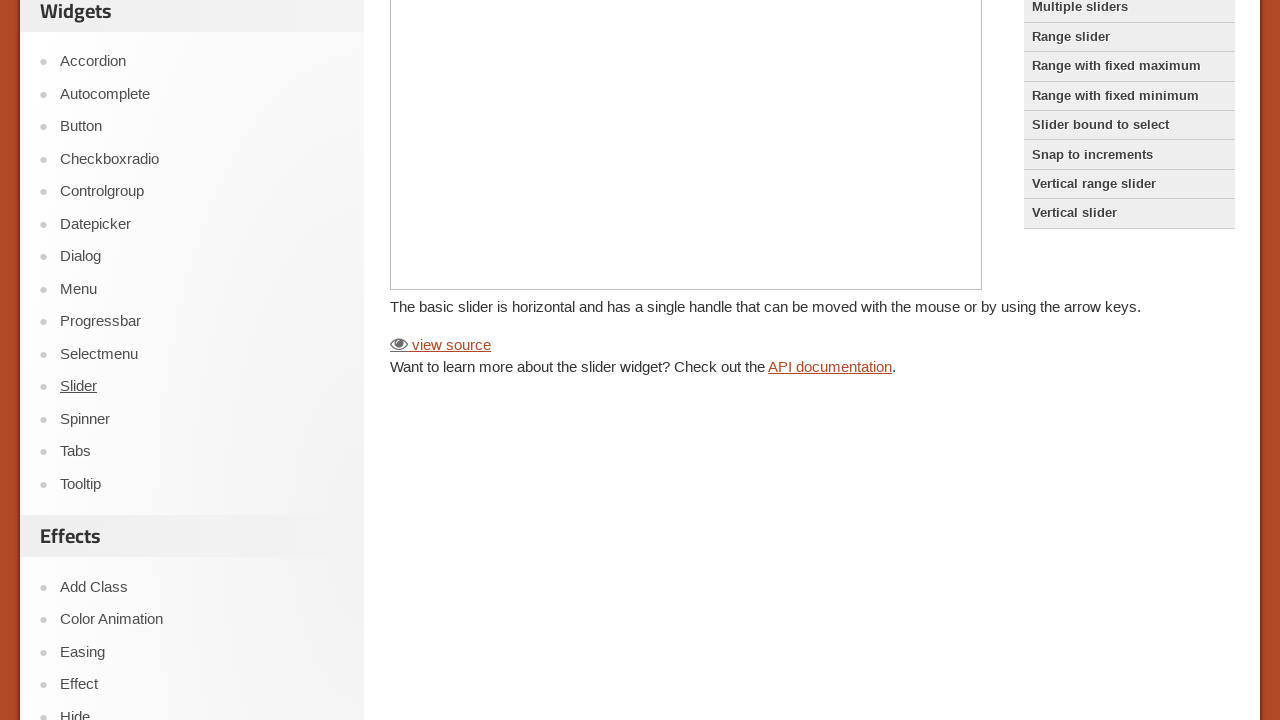

Re-fetched sidebar links (DOM may have changed after previous navigation)
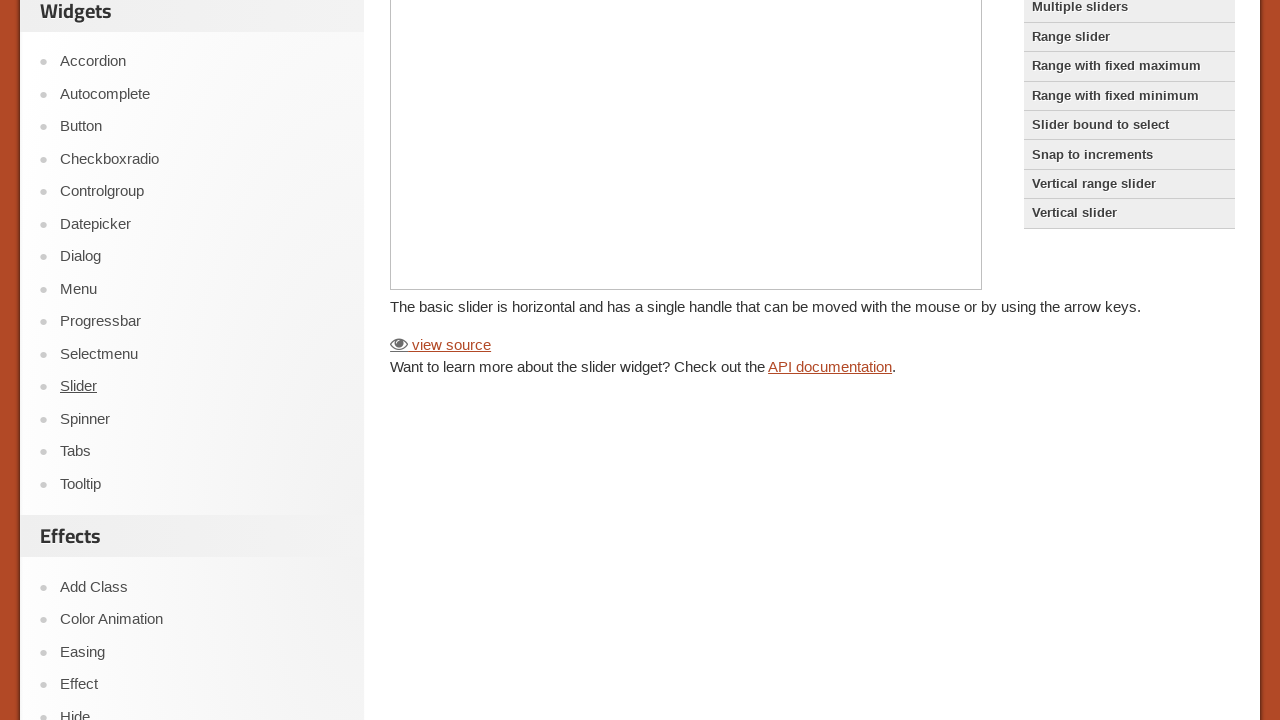

Clicked sidebar link 12 at (202, 419) on xpath=//div[@id='sidebar']/aside[2]//ul/li/a >> nth=11
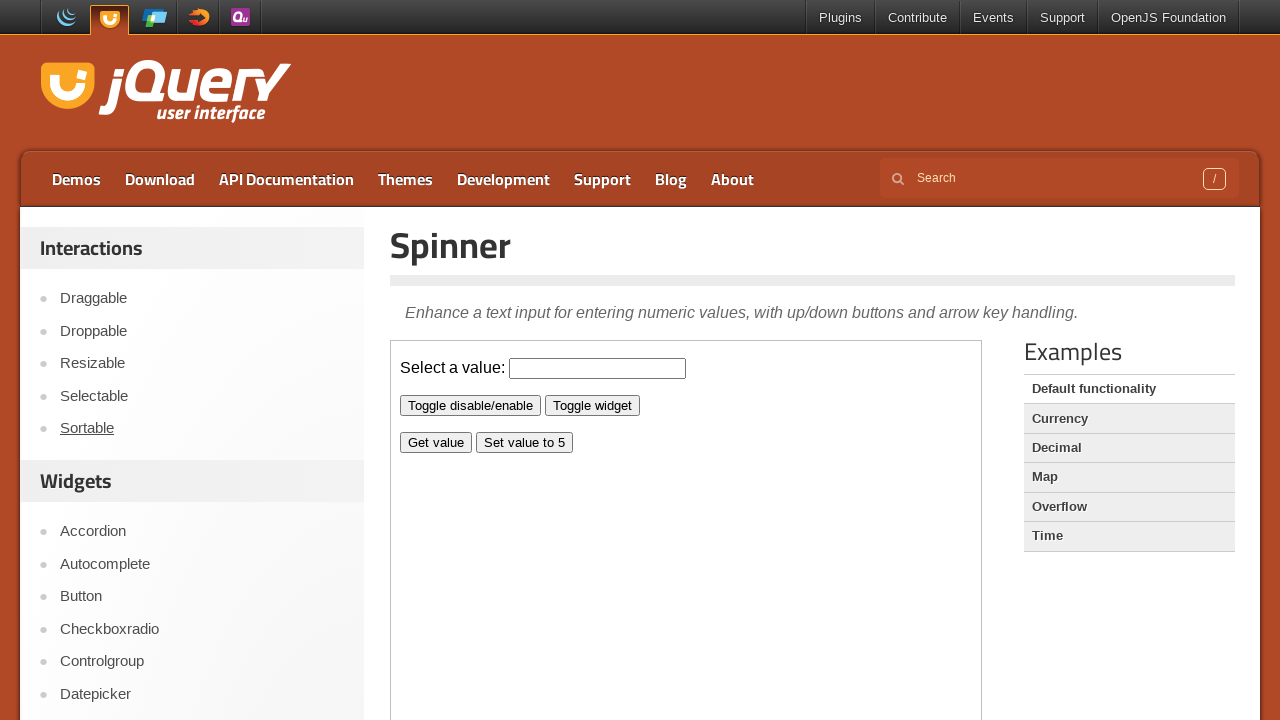

Page loaded after clicking sidebar link 12
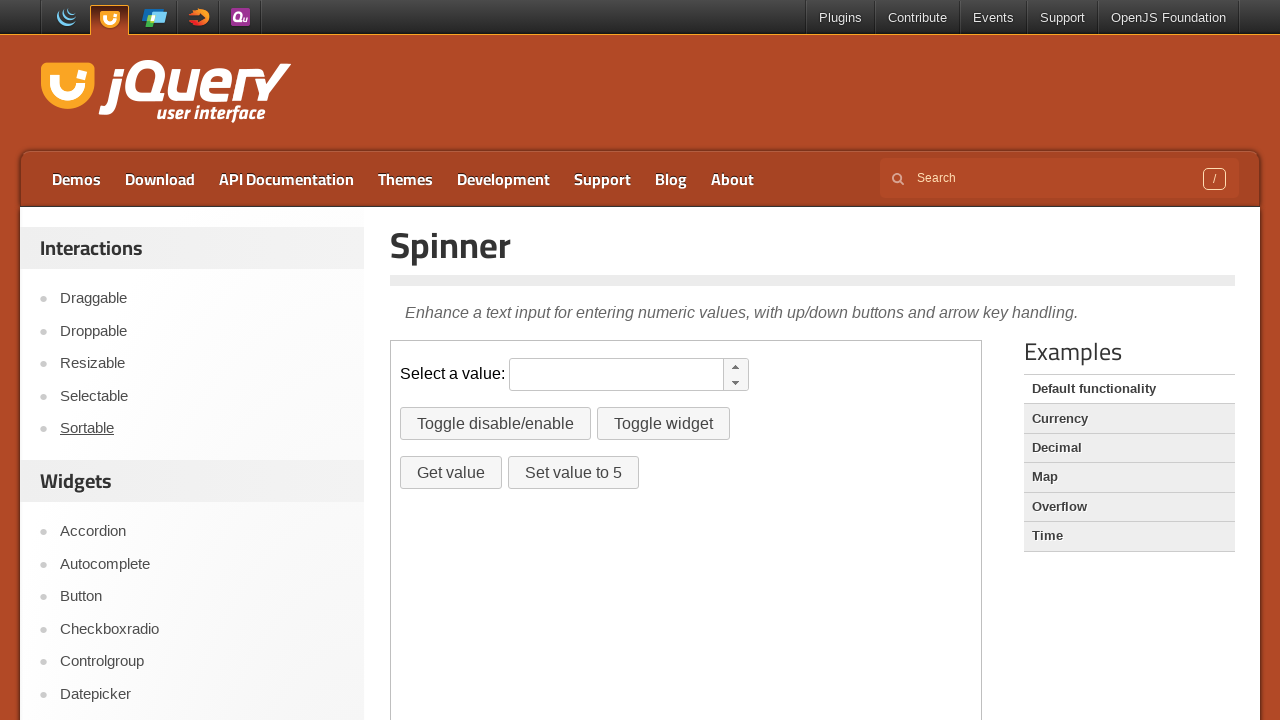

Scrolled to make sidebar link 13 visible
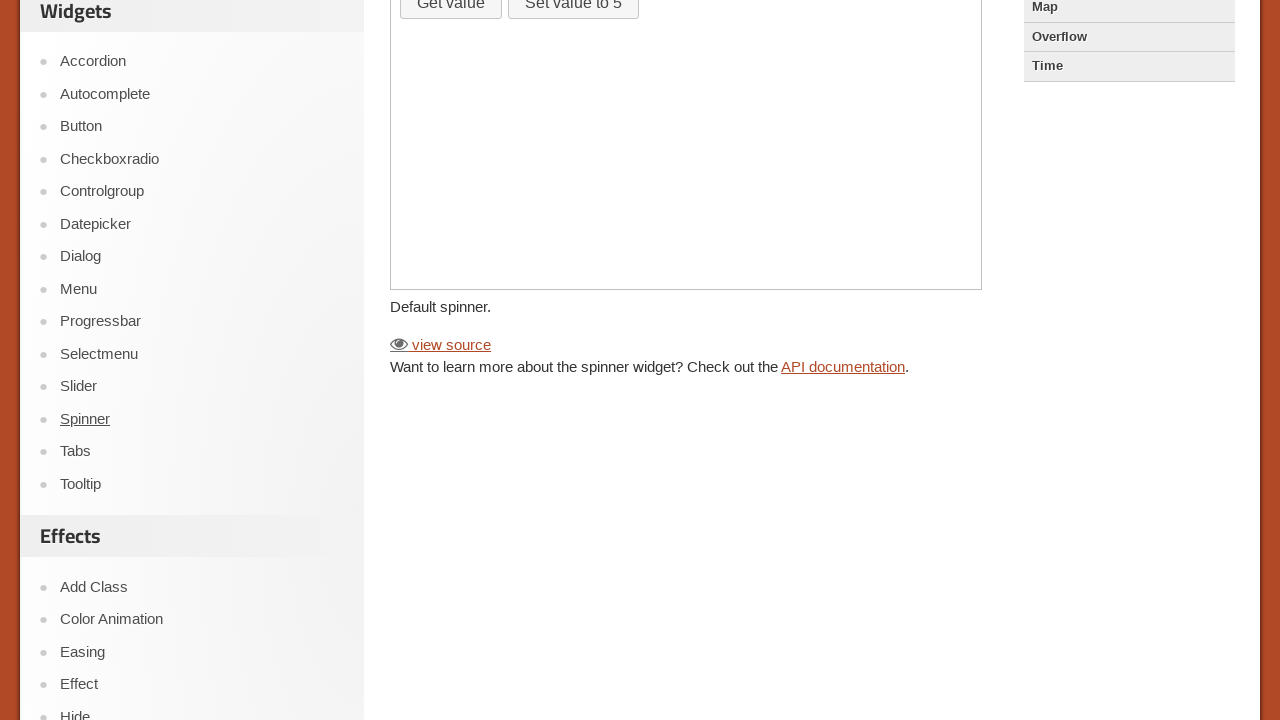

Re-fetched sidebar links (DOM may have changed after previous navigation)
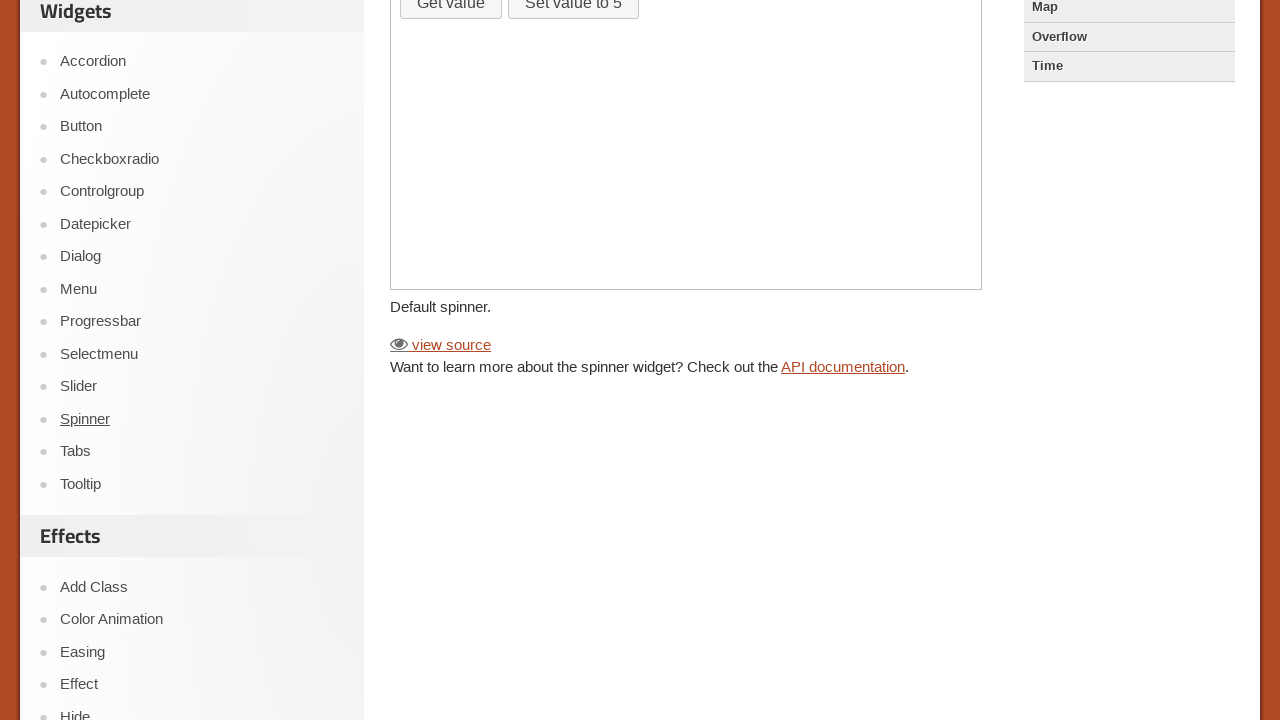

Clicked sidebar link 13 at (202, 452) on xpath=//div[@id='sidebar']/aside[2]//ul/li/a >> nth=12
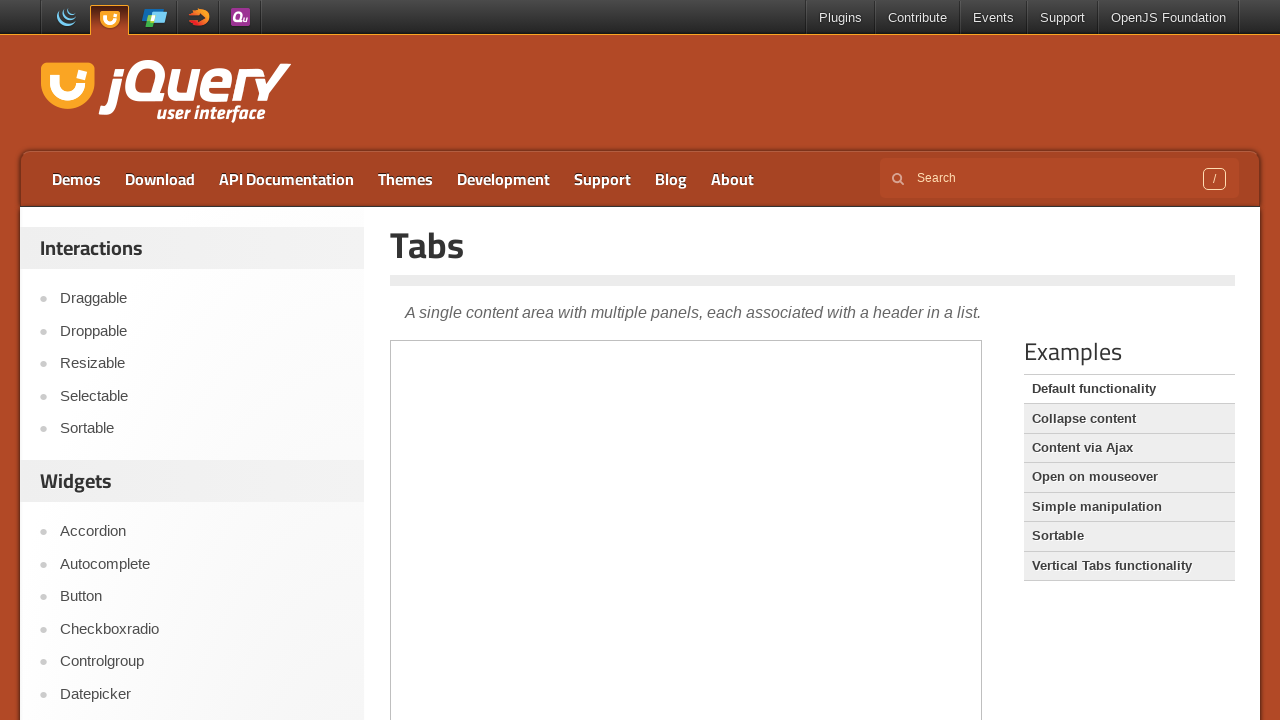

Page loaded after clicking sidebar link 13
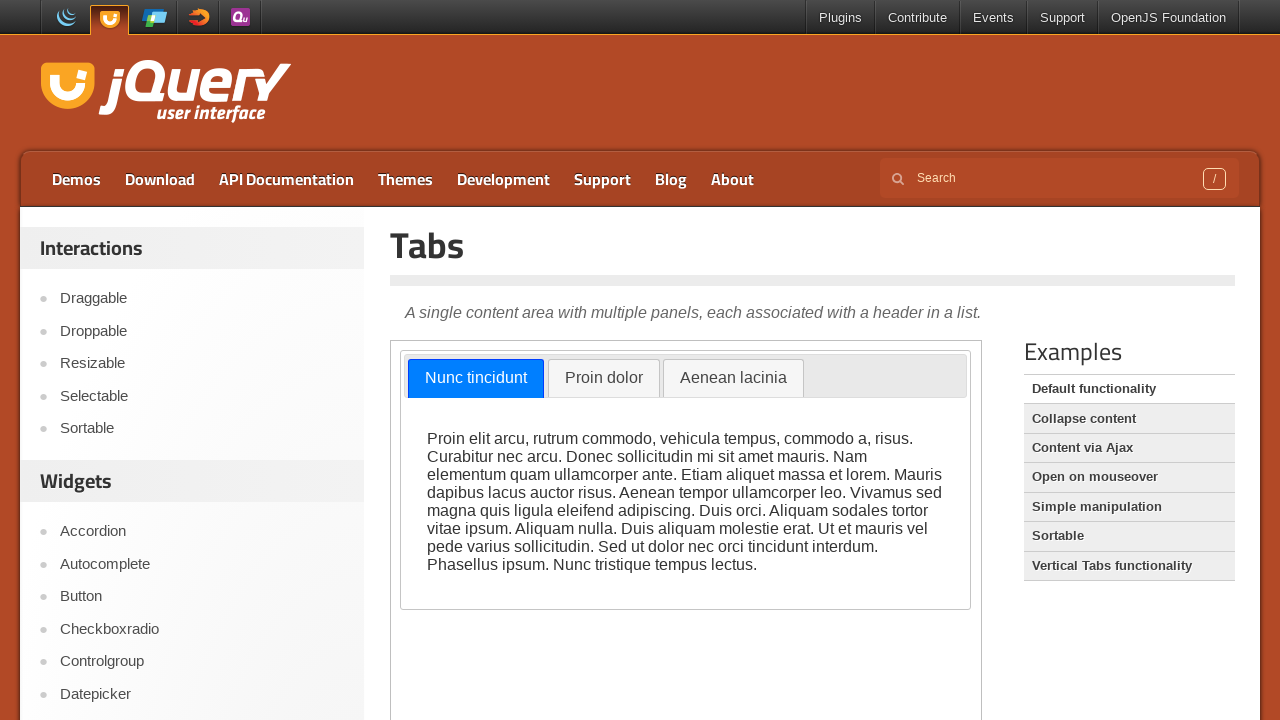

Scrolled to make sidebar link 14 visible
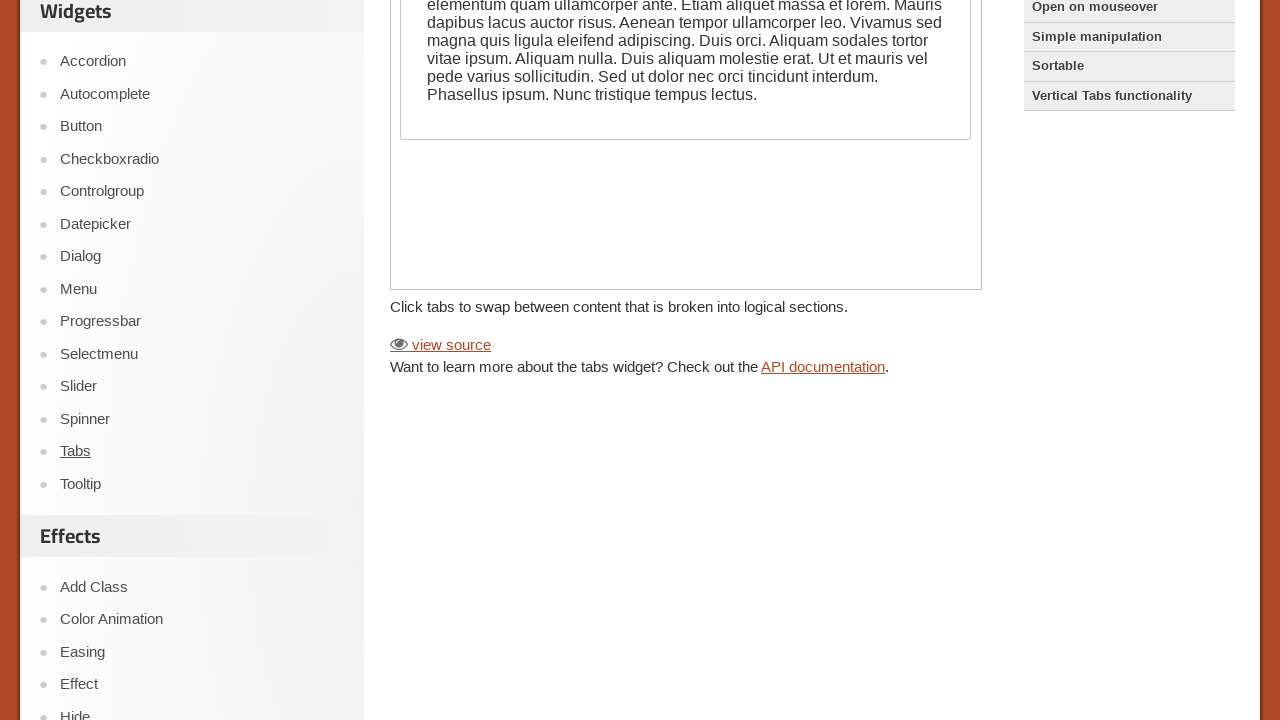

Re-fetched sidebar links (DOM may have changed after previous navigation)
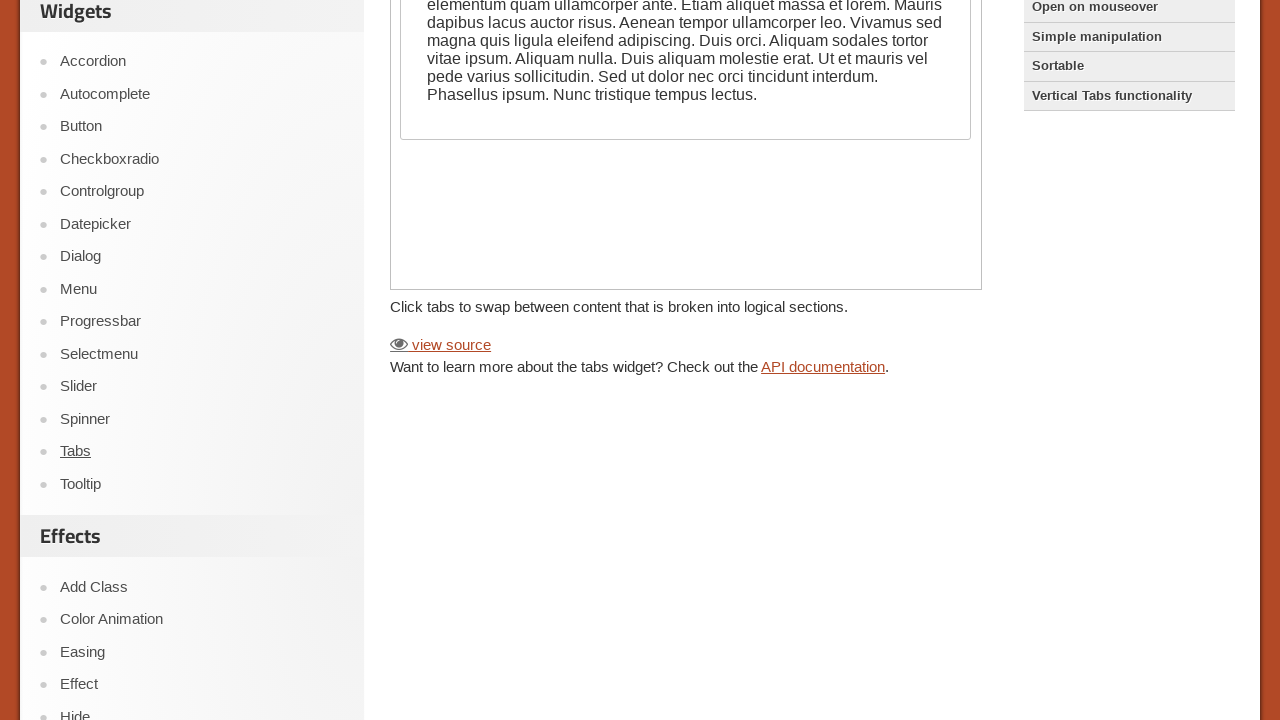

Clicked sidebar link 14 at (202, 484) on xpath=//div[@id='sidebar']/aside[2]//ul/li/a >> nth=13
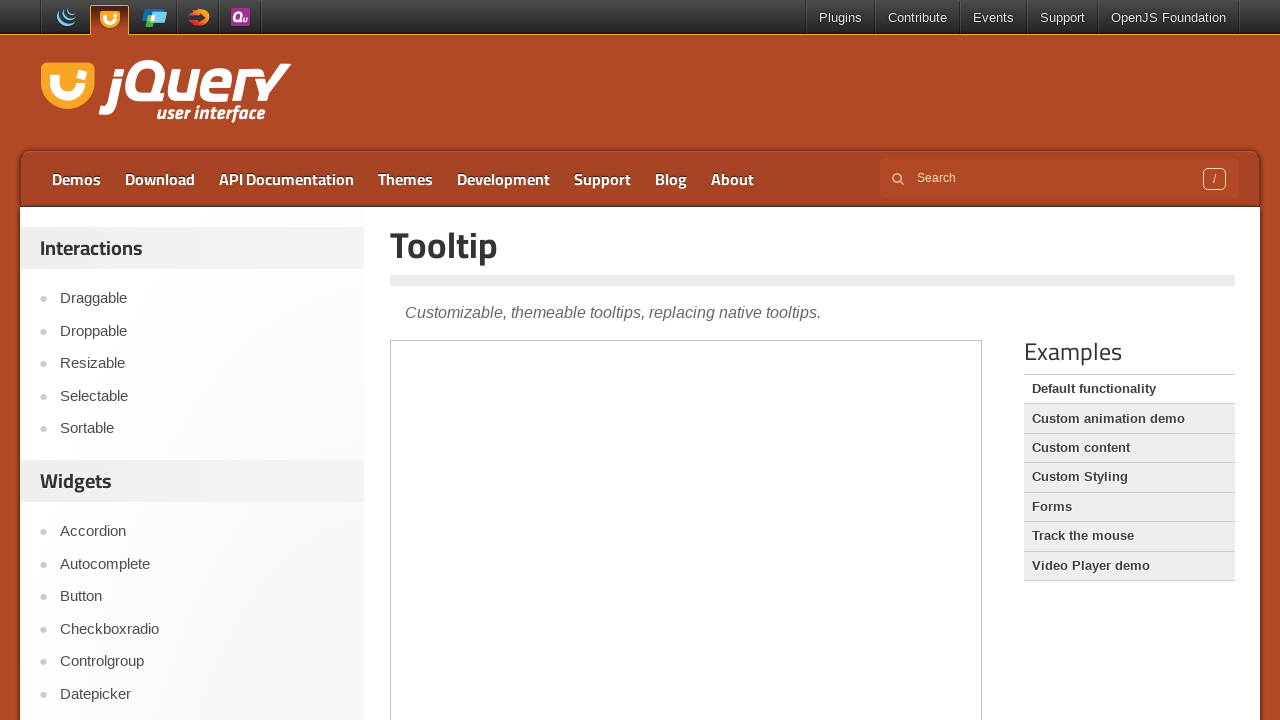

Page loaded after clicking sidebar link 14
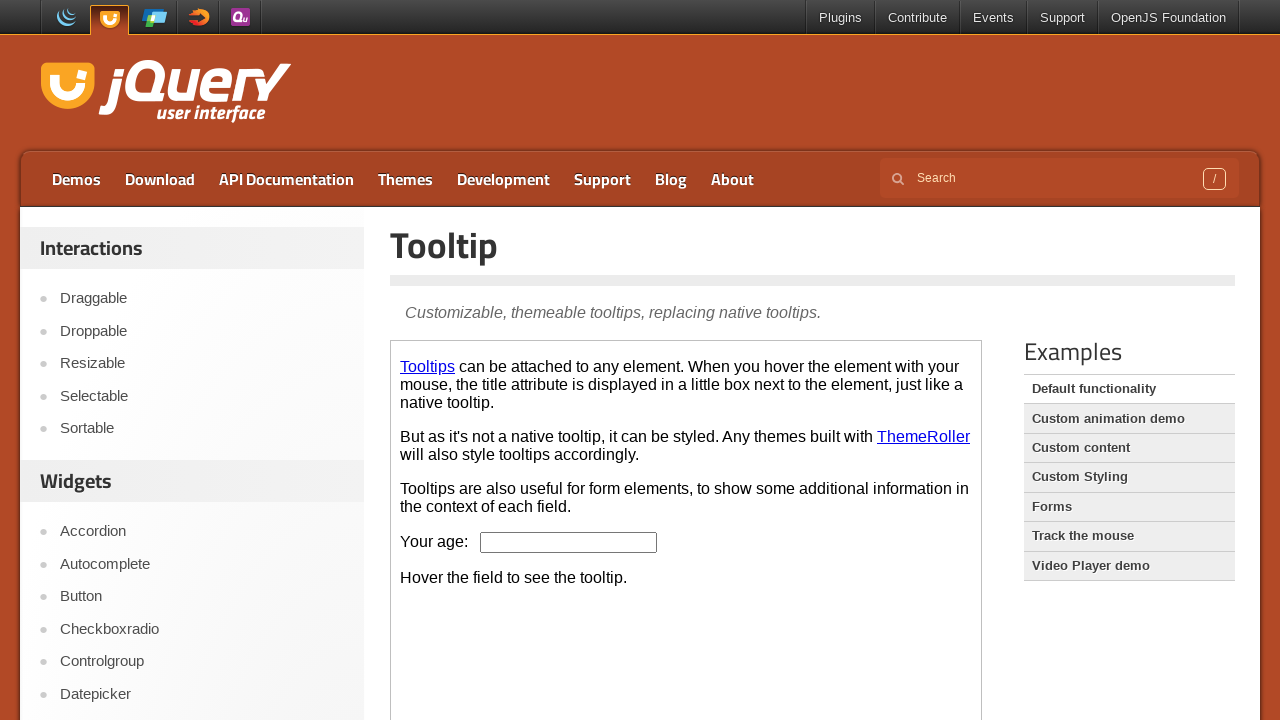

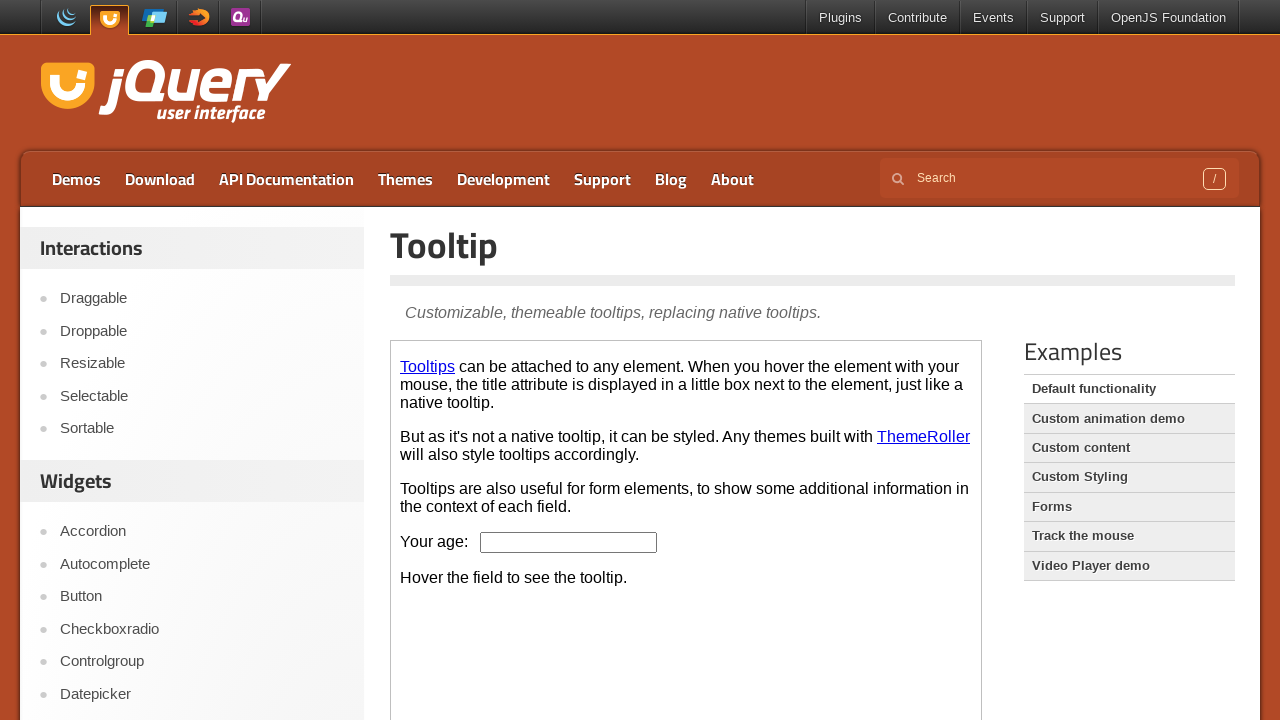